Tests the "Load More" pagination functionality on the Forbes Middle East Top 100 Arab Celebrities page by repeatedly clicking the Load More button until all content is loaded.

Starting URL: https://www.forbesmiddleeast.com/list/the-top-100-arab-celebrities

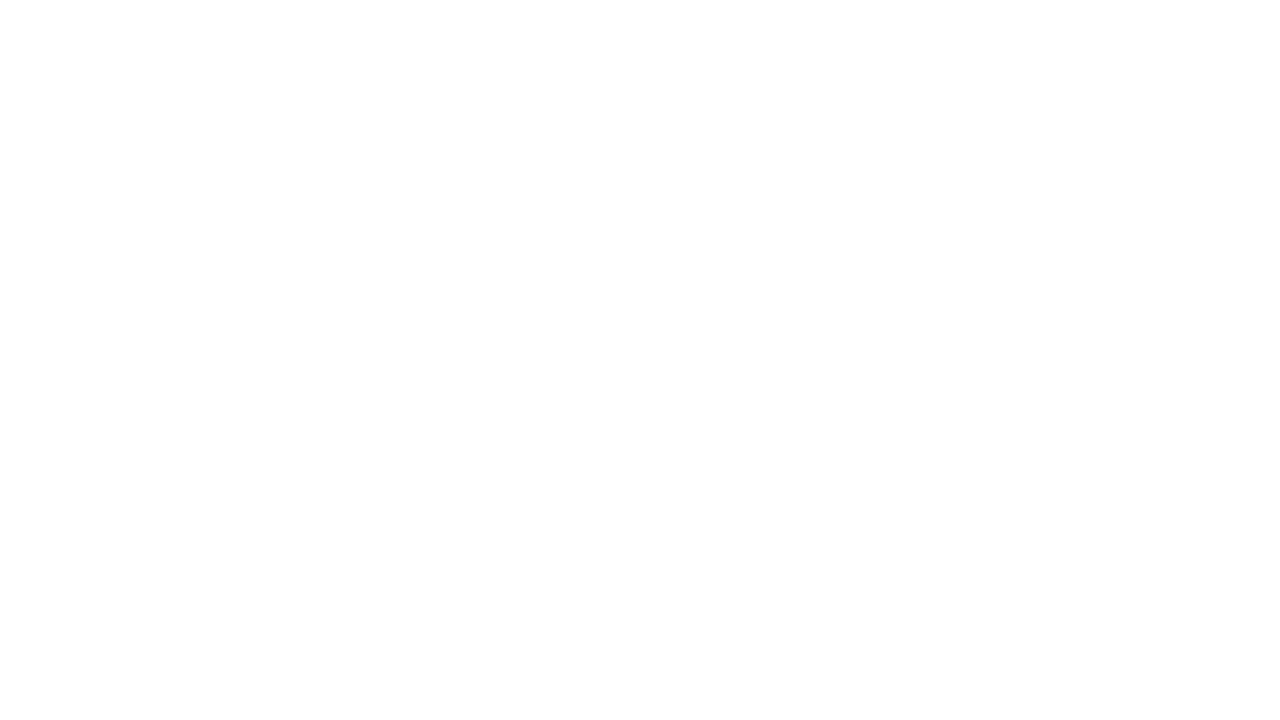

Navigated to Forbes Middle East Top 100 Arab Celebrities page
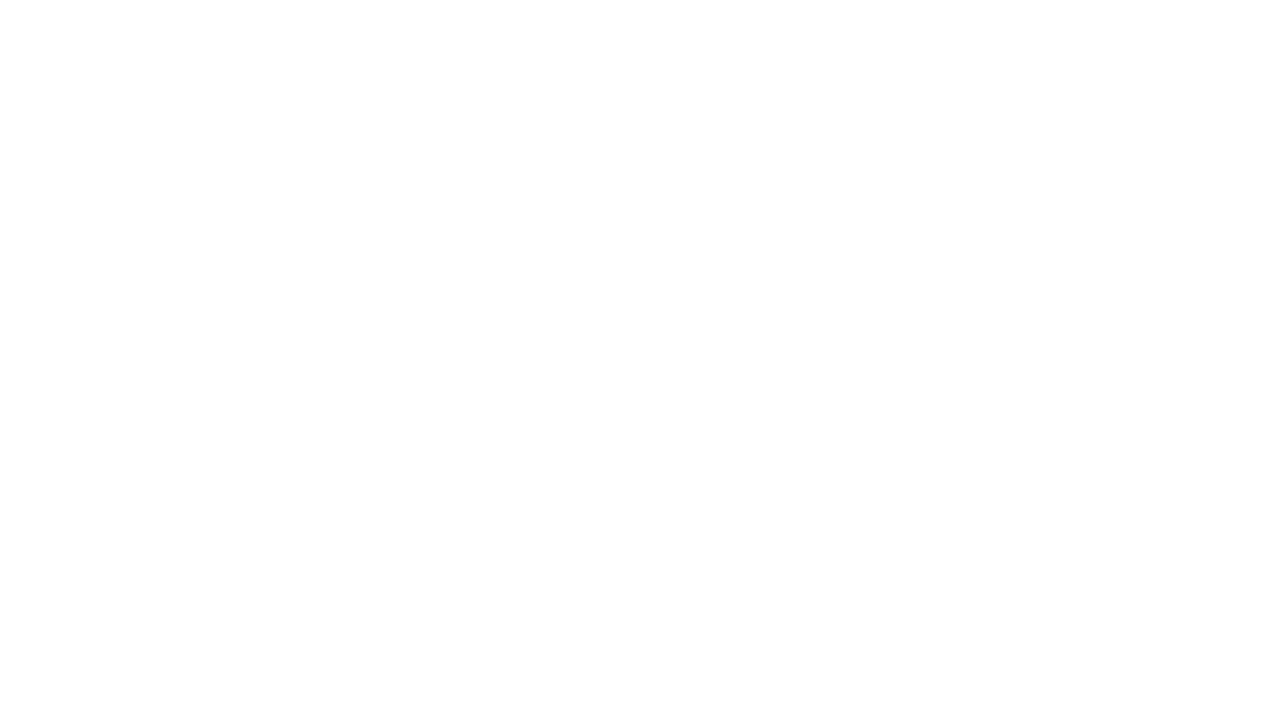

Waited 2 seconds for content to stabilize
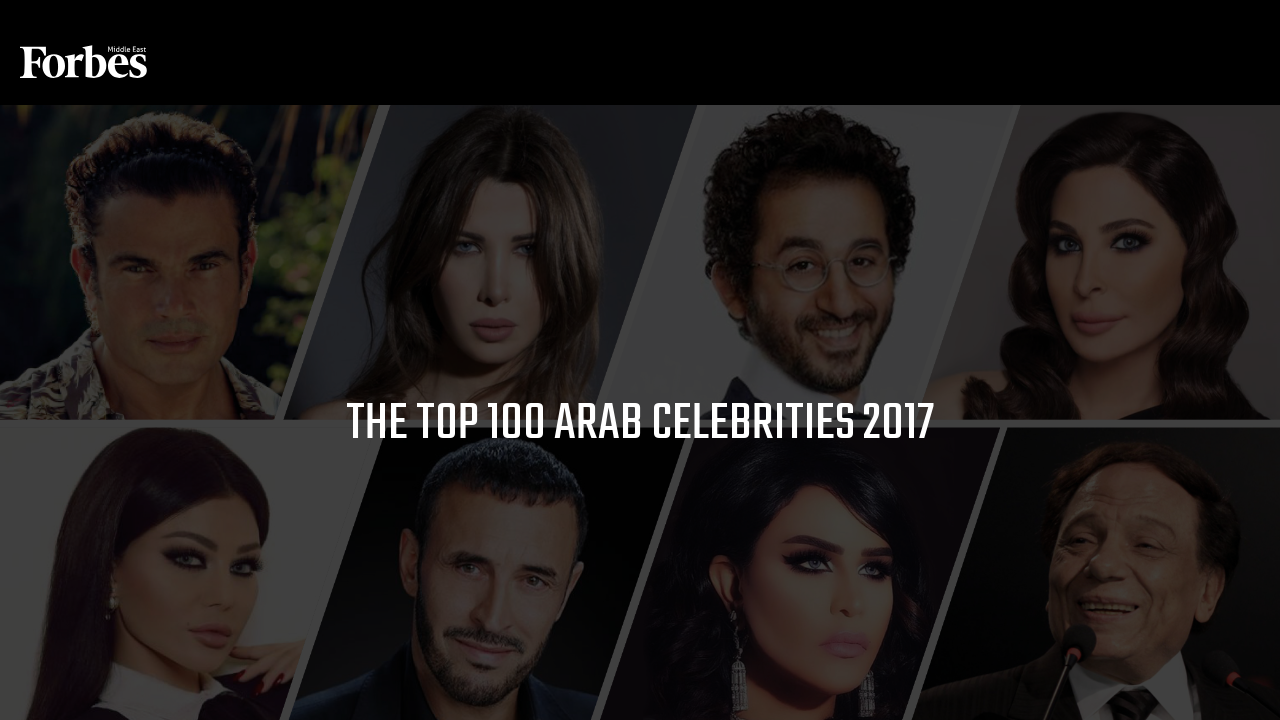

Located 'Load More' button
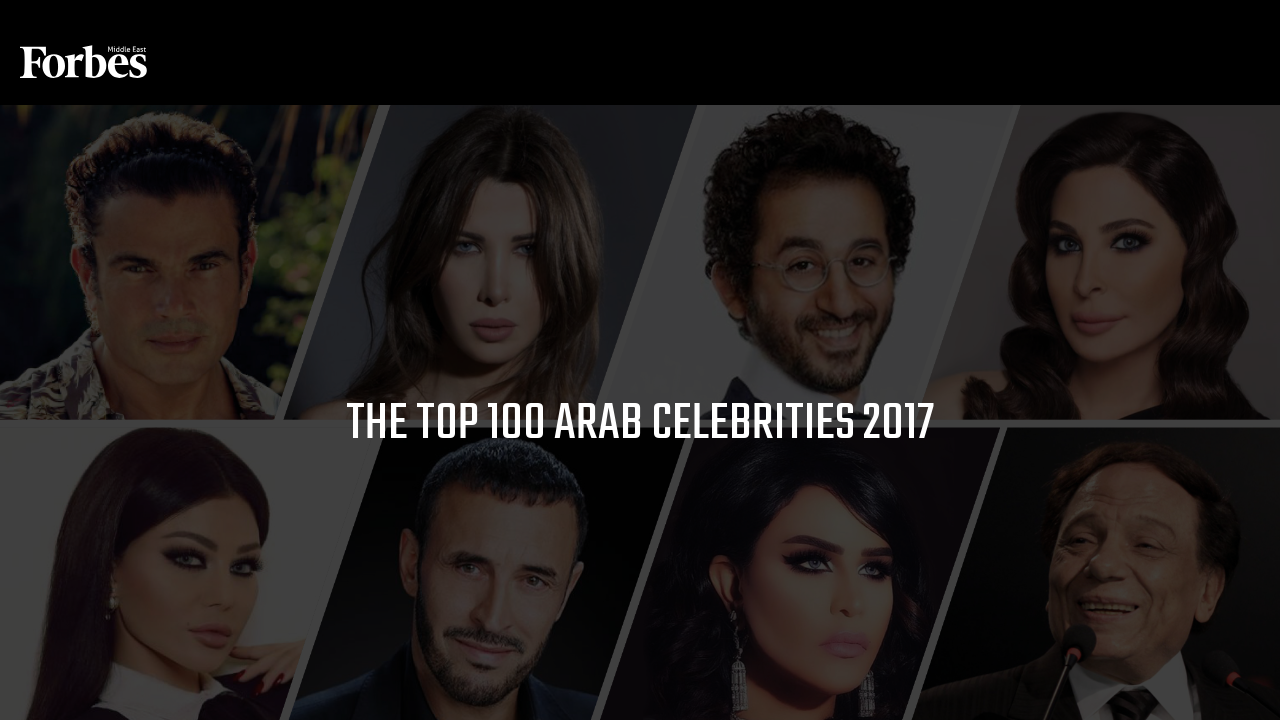

Clicked 'Load More' button to load additional celebrity content at (640, 360) on text=Load More
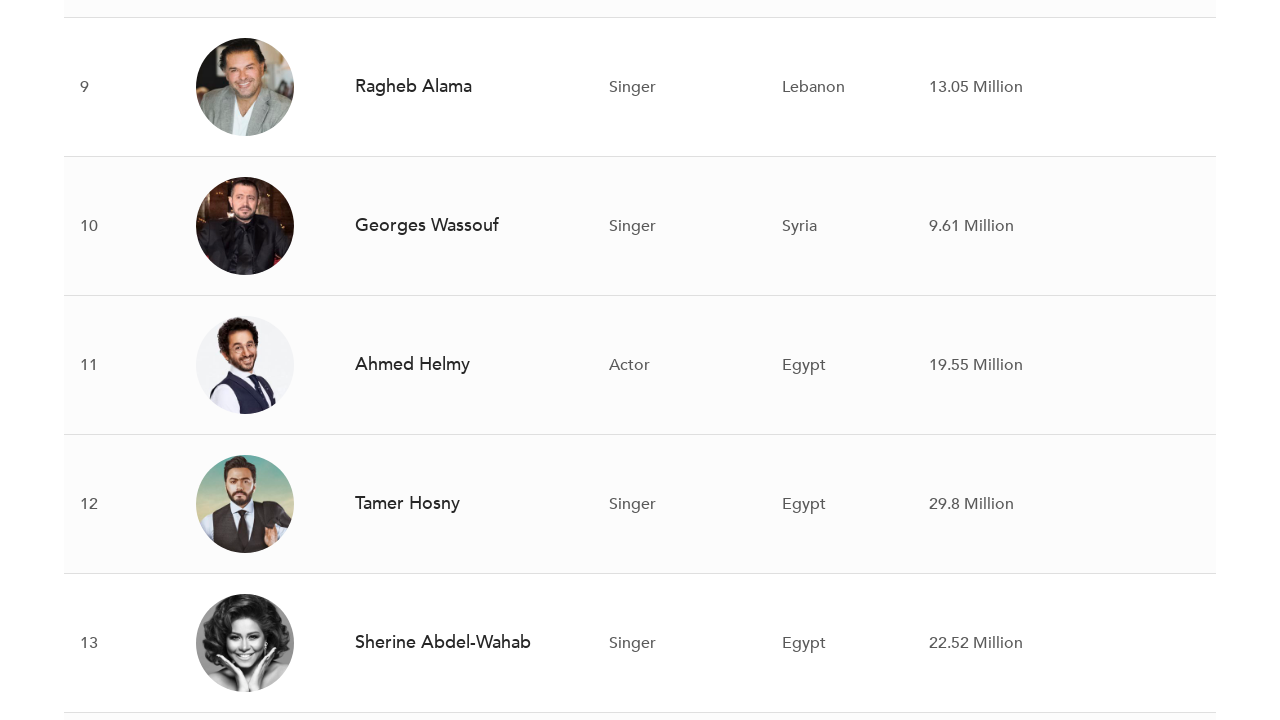

Waited for network to be idle after clicking Load More
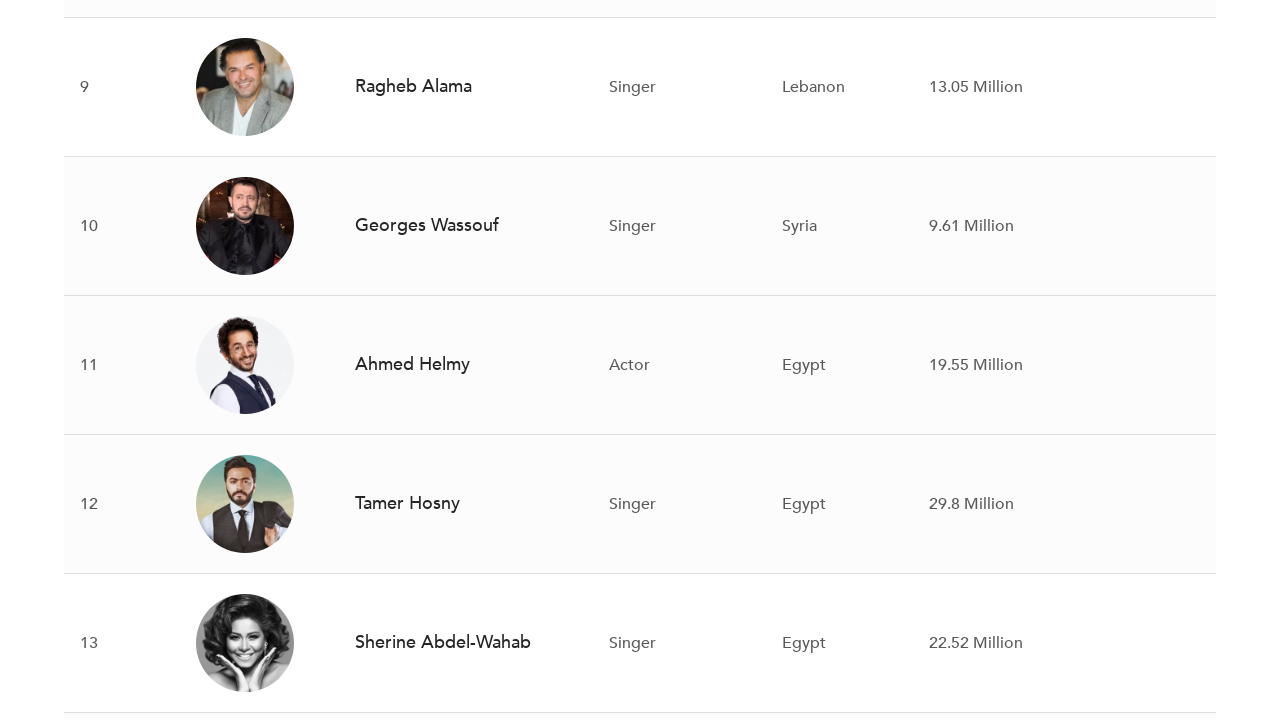

Waited 2 seconds for content to stabilize
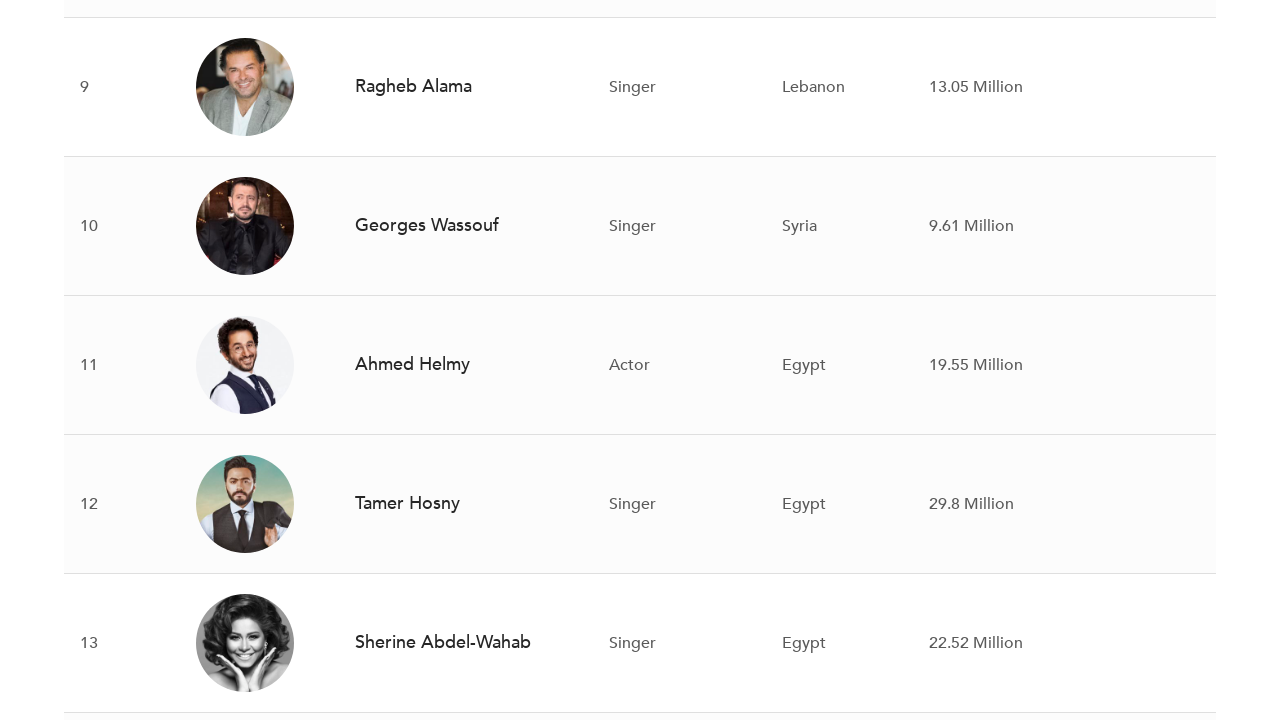

Located 'Load More' button
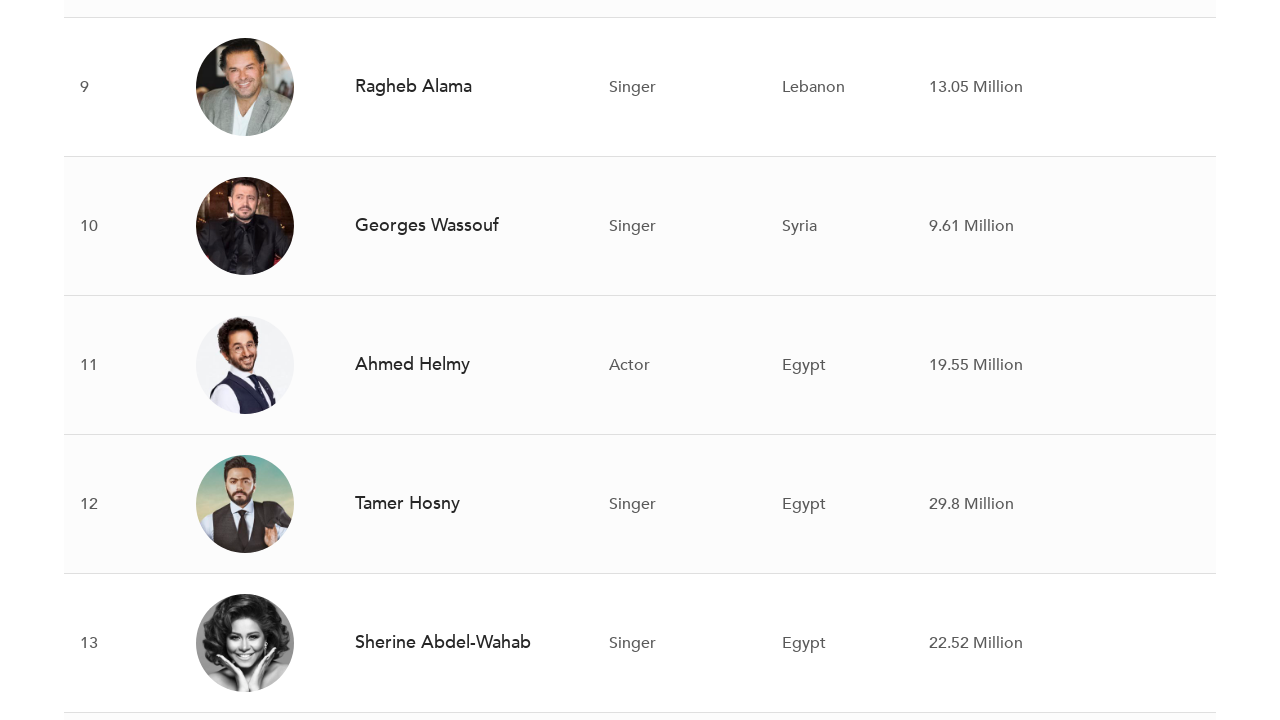

Clicked 'Load More' button to load additional celebrity content at (640, 360) on text=Load More
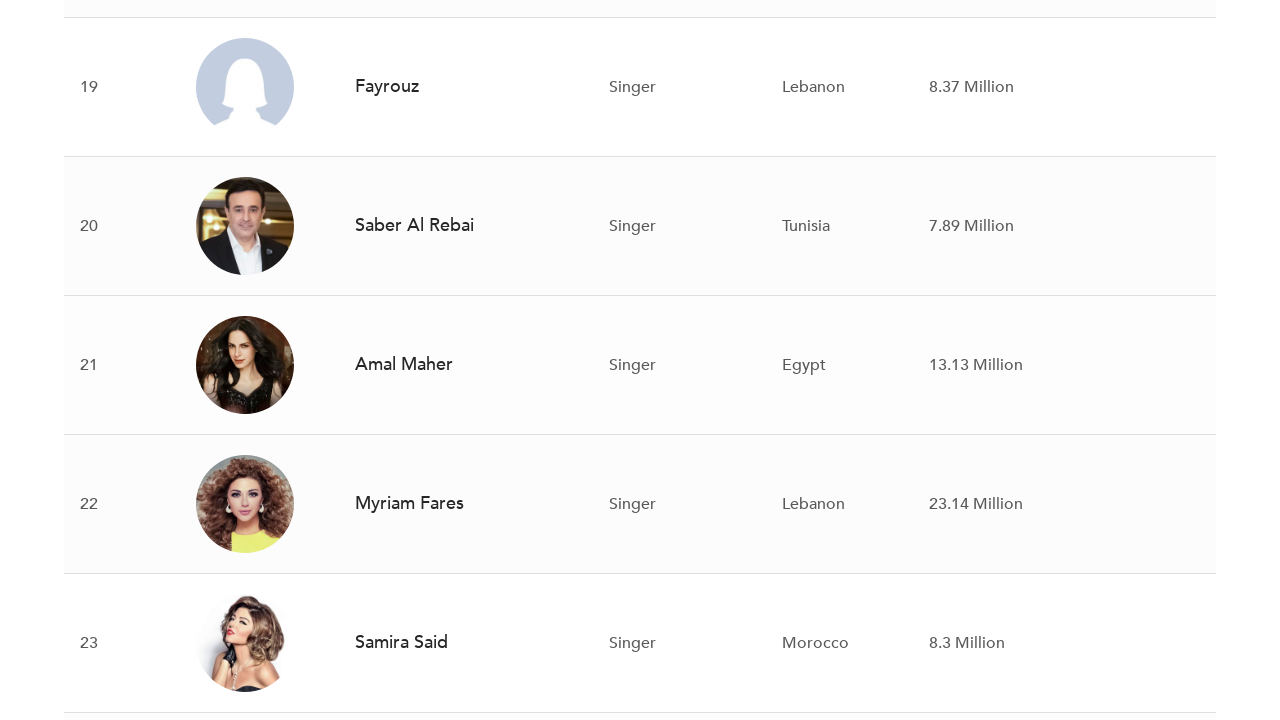

Waited for network to be idle after clicking Load More
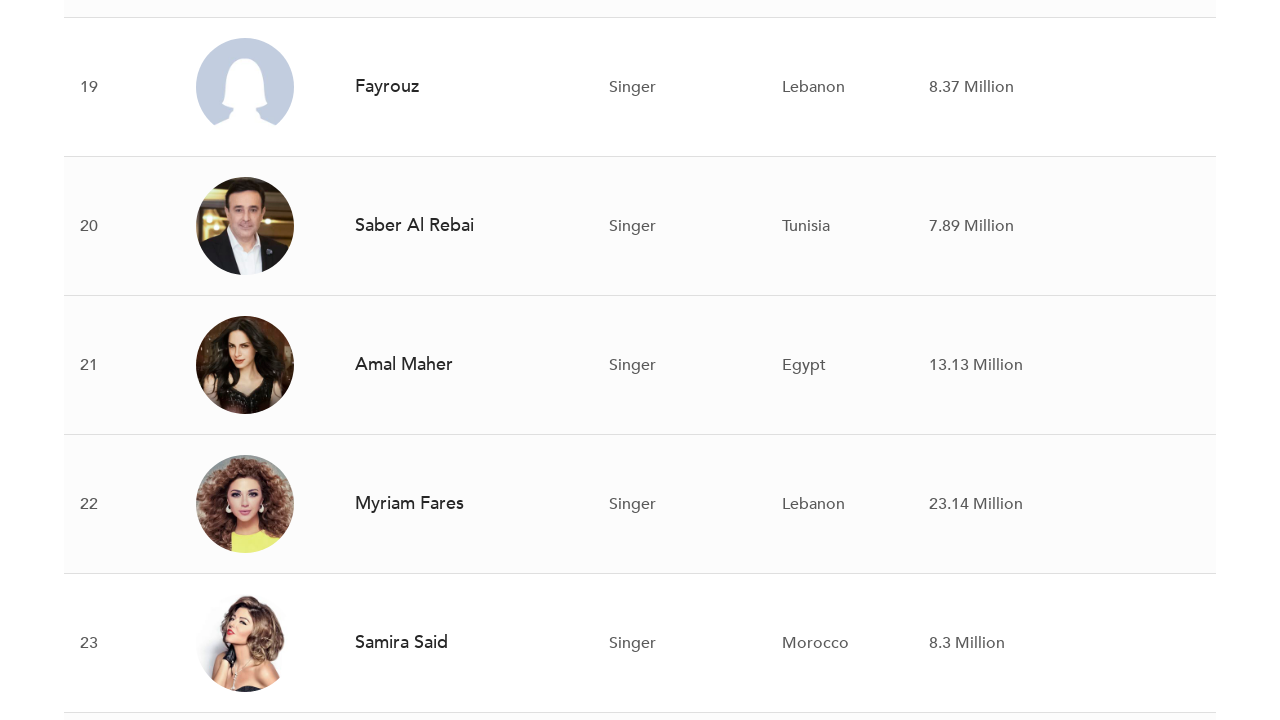

Waited 2 seconds for content to stabilize
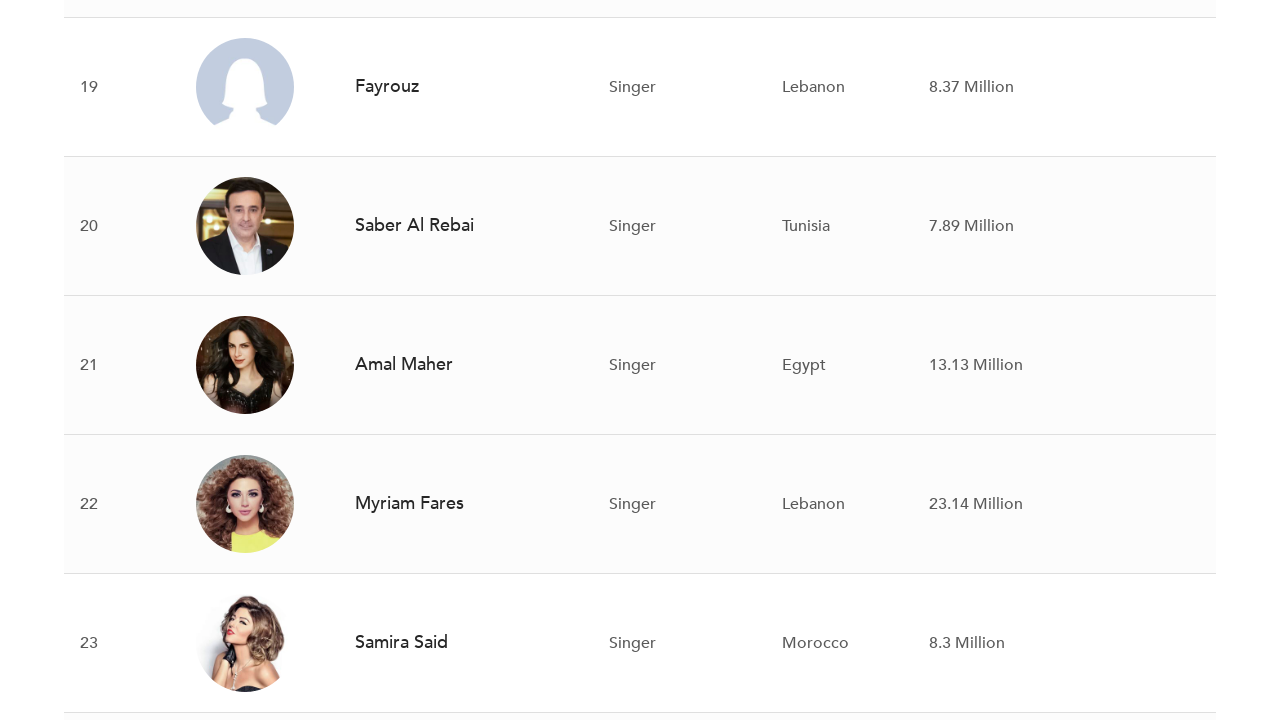

Located 'Load More' button
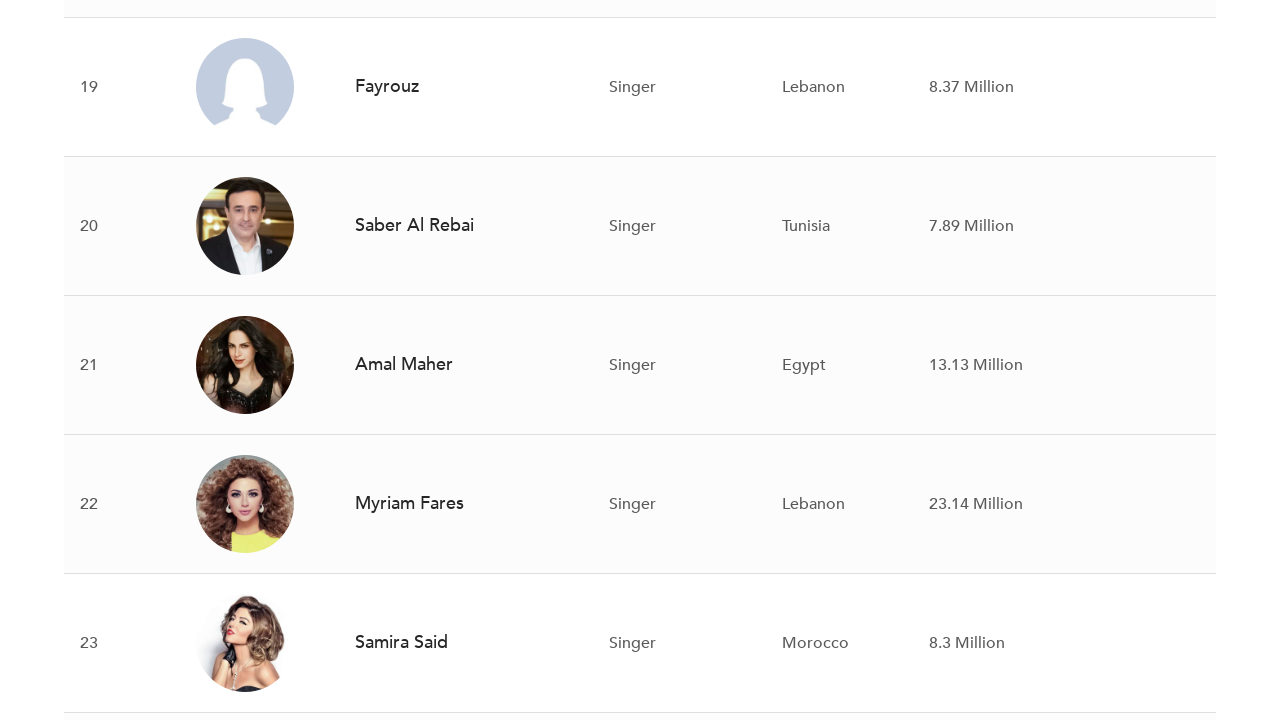

Clicked 'Load More' button to load additional celebrity content at (640, 360) on text=Load More
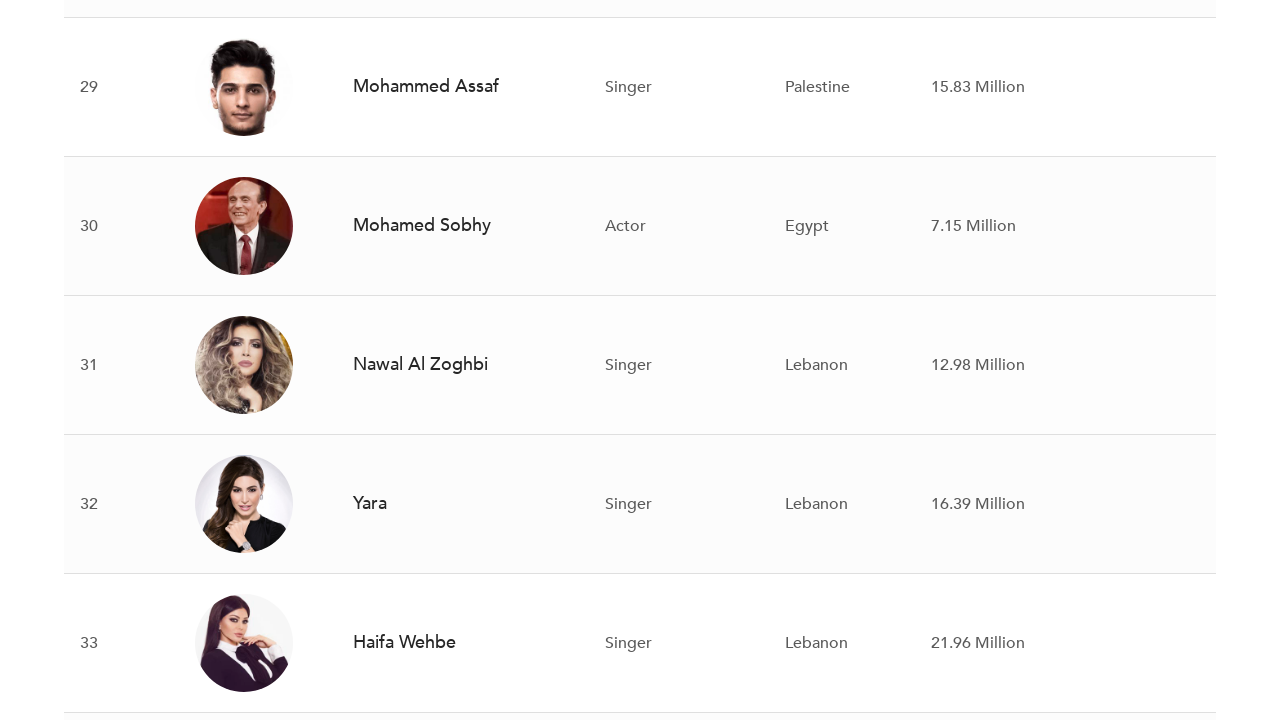

Waited for network to be idle after clicking Load More
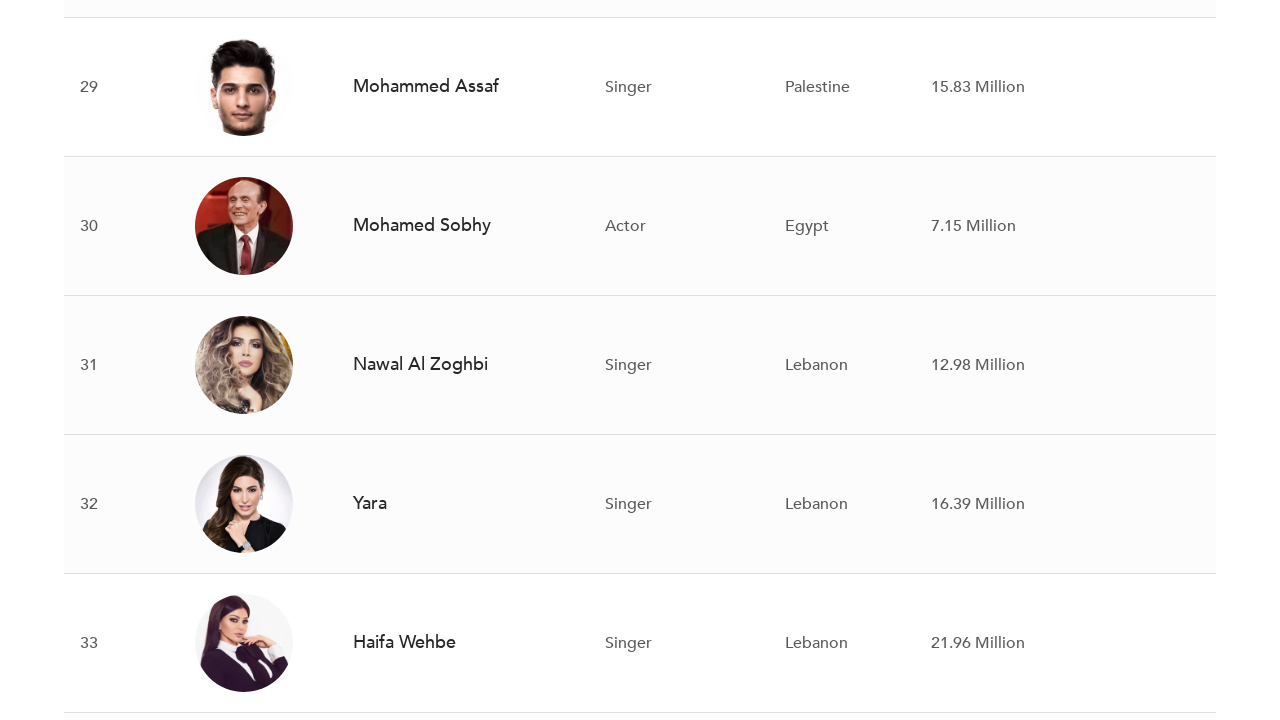

Waited 2 seconds for content to stabilize
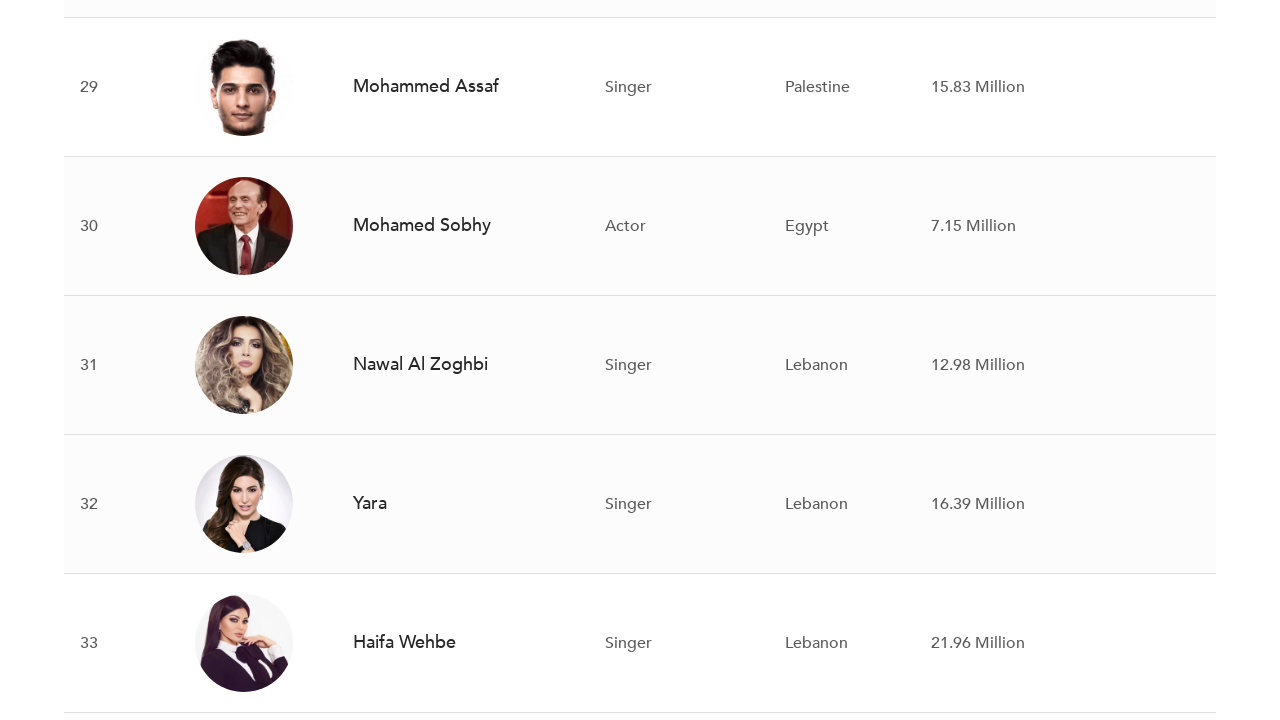

Located 'Load More' button
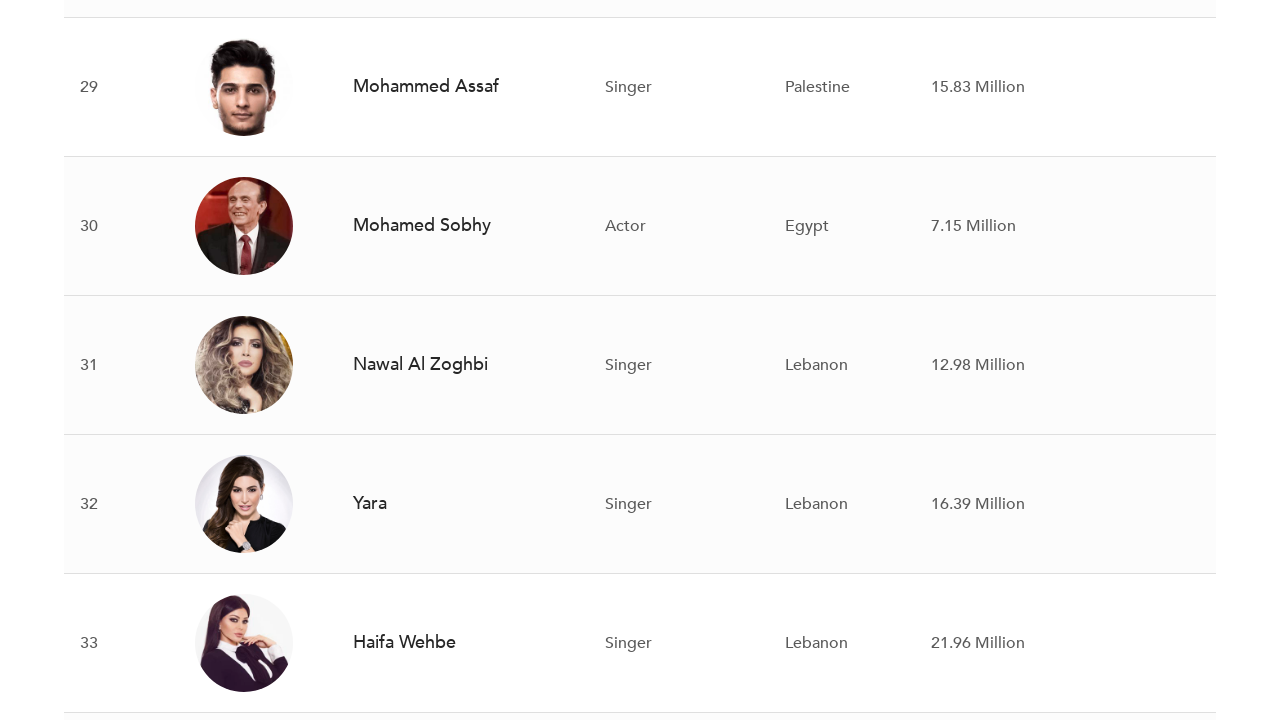

Clicked 'Load More' button to load additional celebrity content at (640, 360) on text=Load More
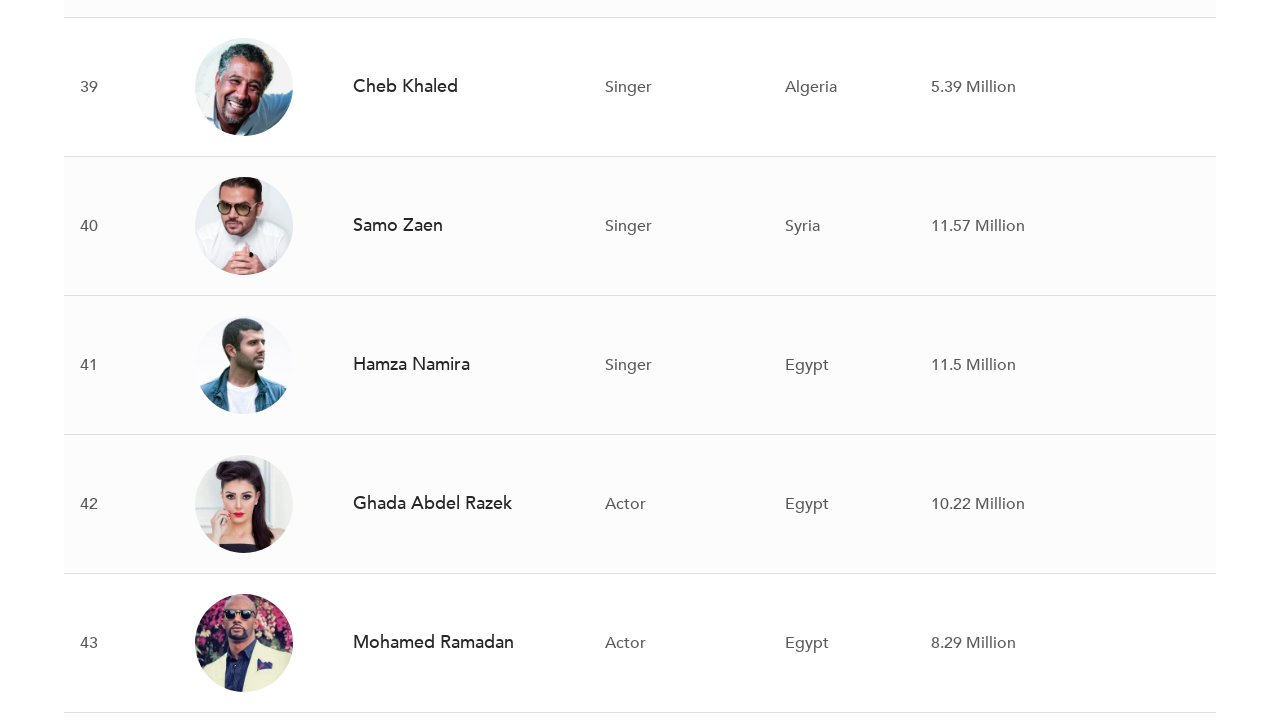

Waited for network to be idle after clicking Load More
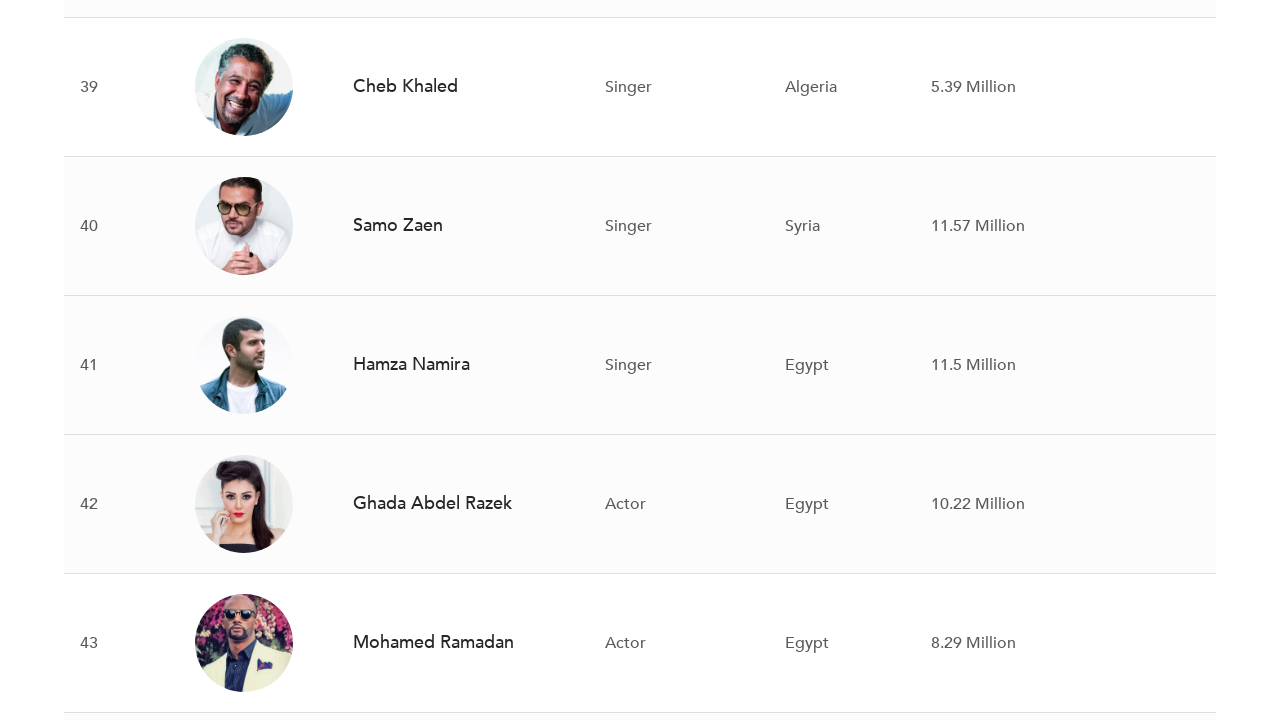

Waited 2 seconds for content to stabilize
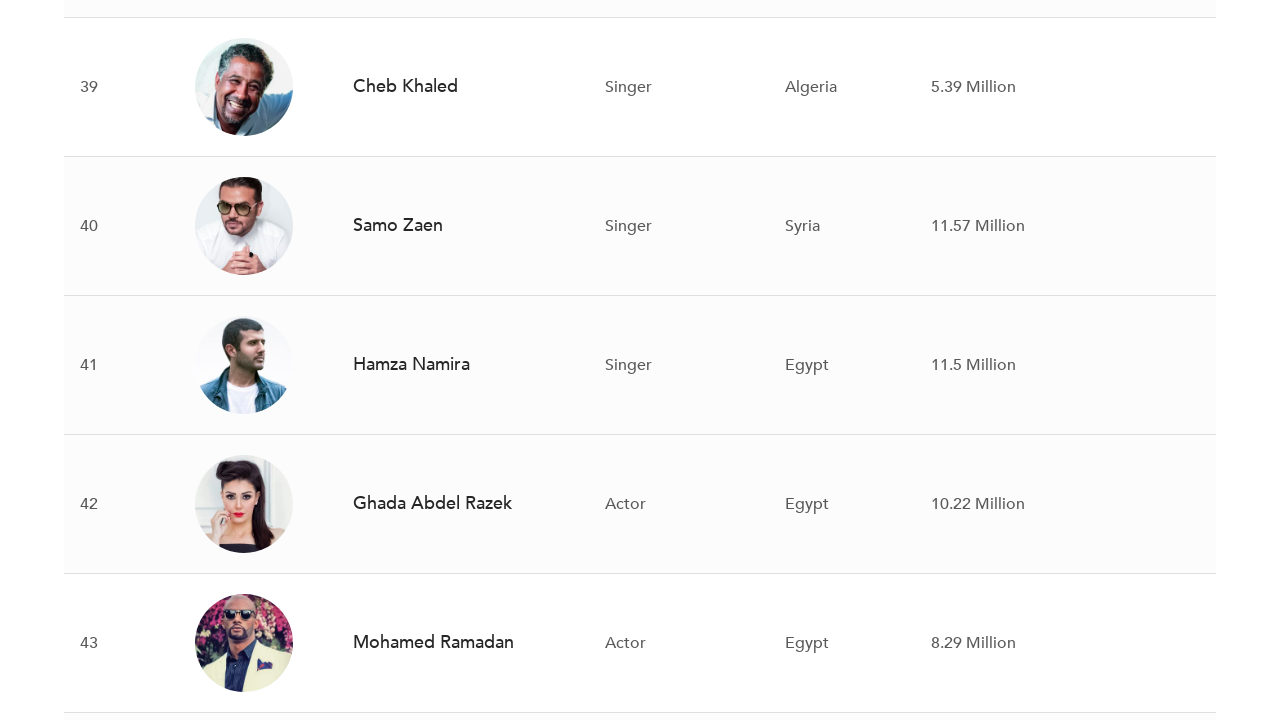

Located 'Load More' button
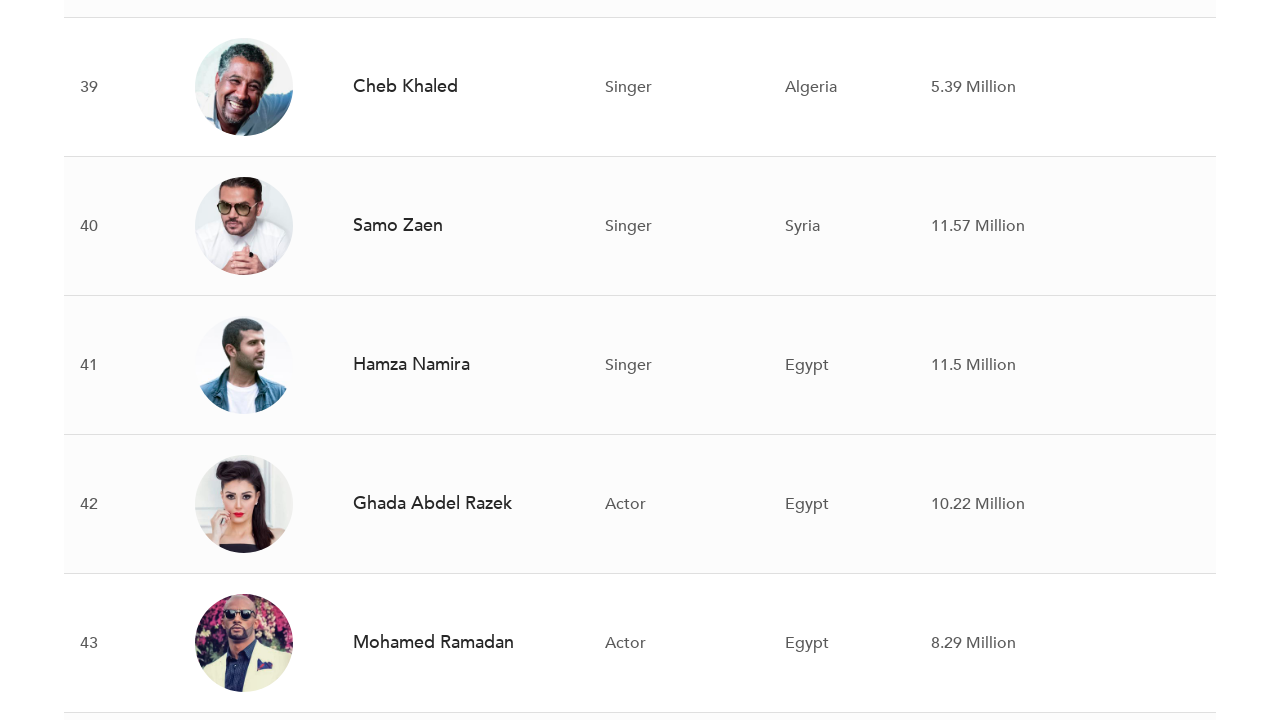

Clicked 'Load More' button to load additional celebrity content at (640, 360) on text=Load More
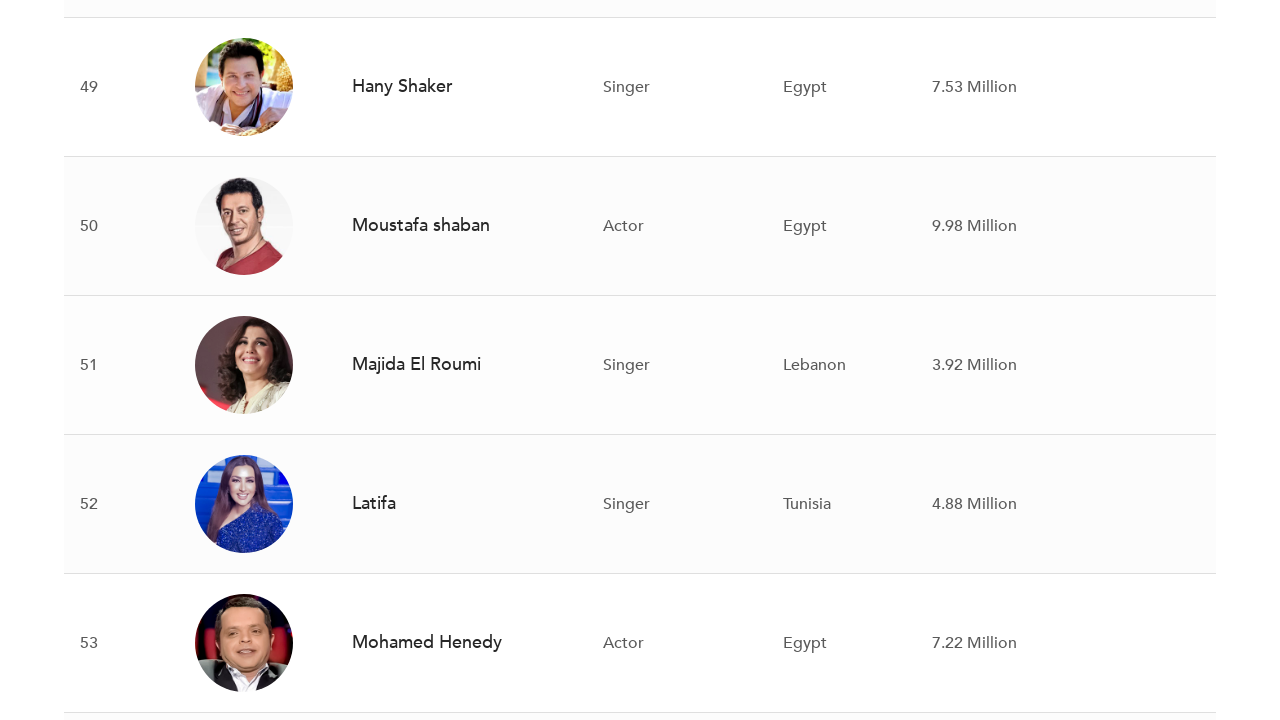

Waited for network to be idle after clicking Load More
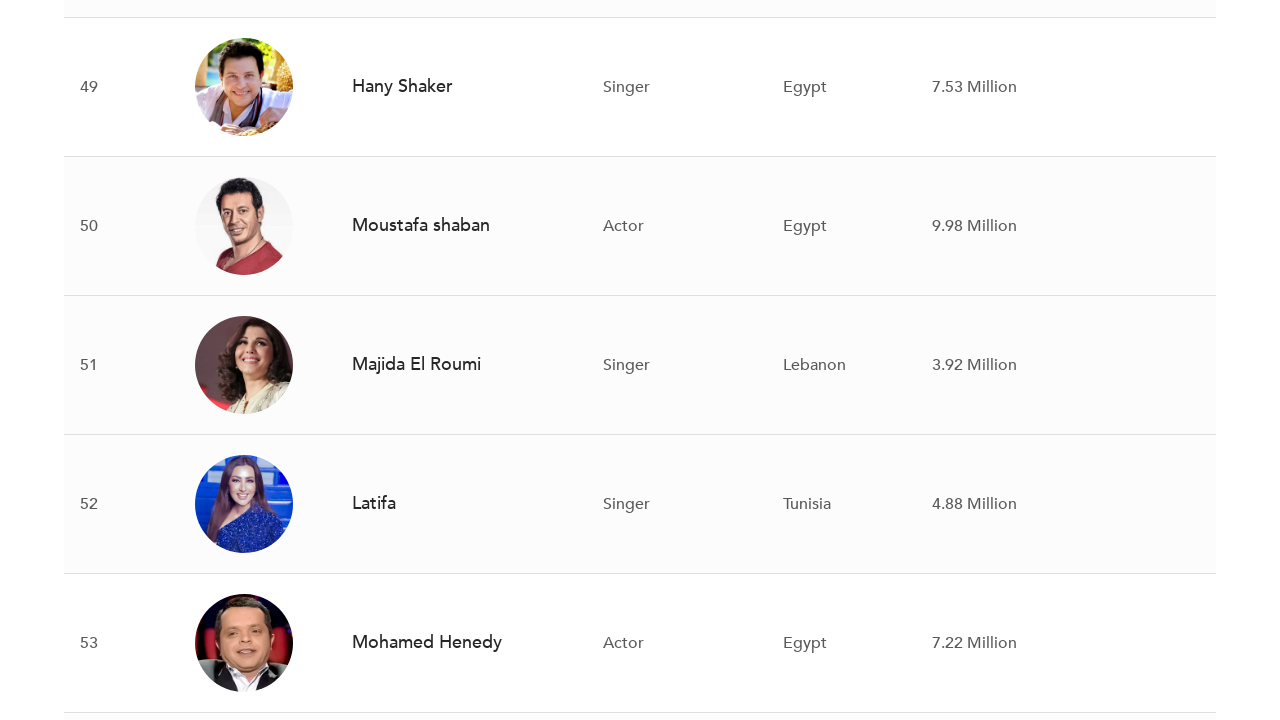

Waited 2 seconds for content to stabilize
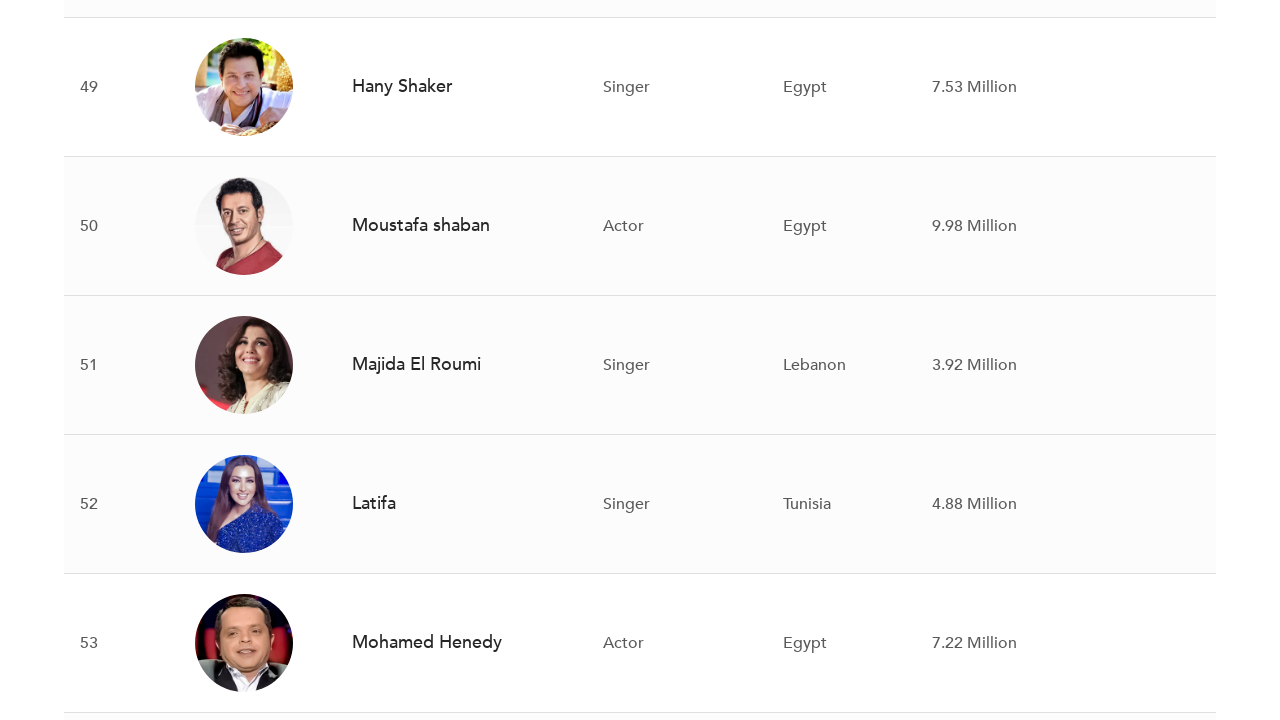

Located 'Load More' button
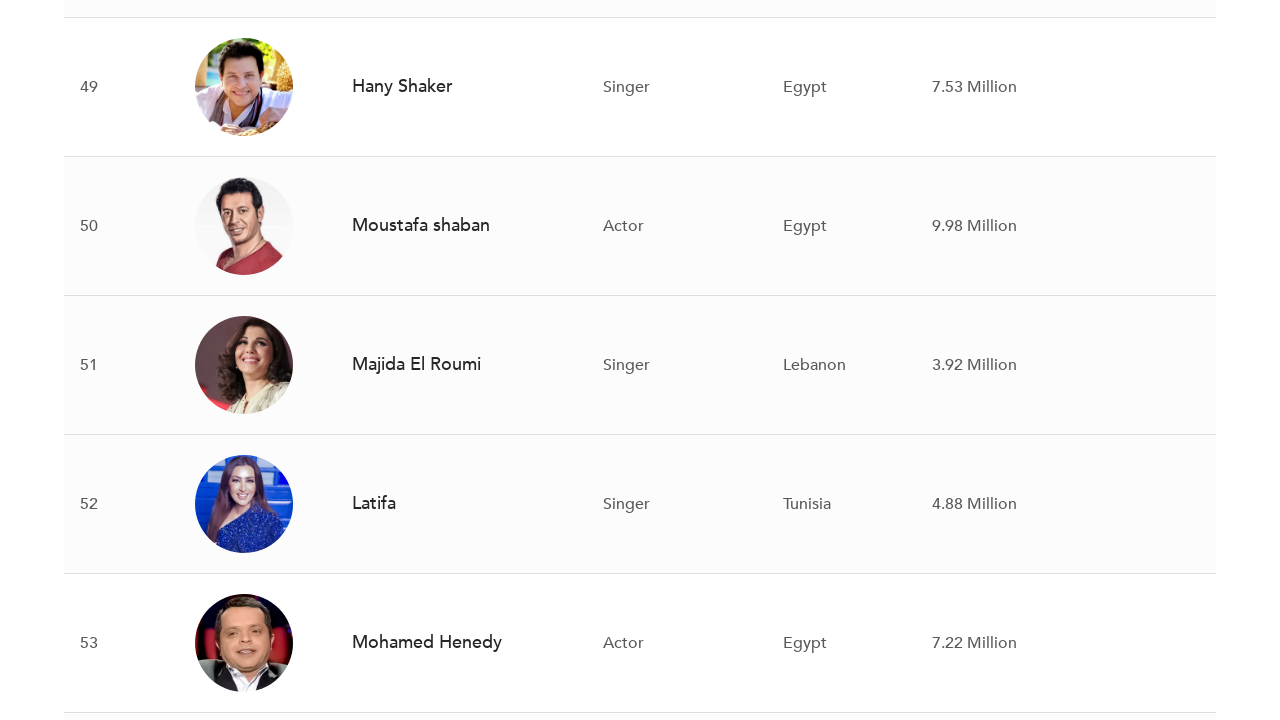

Clicked 'Load More' button to load additional celebrity content at (640, 360) on text=Load More
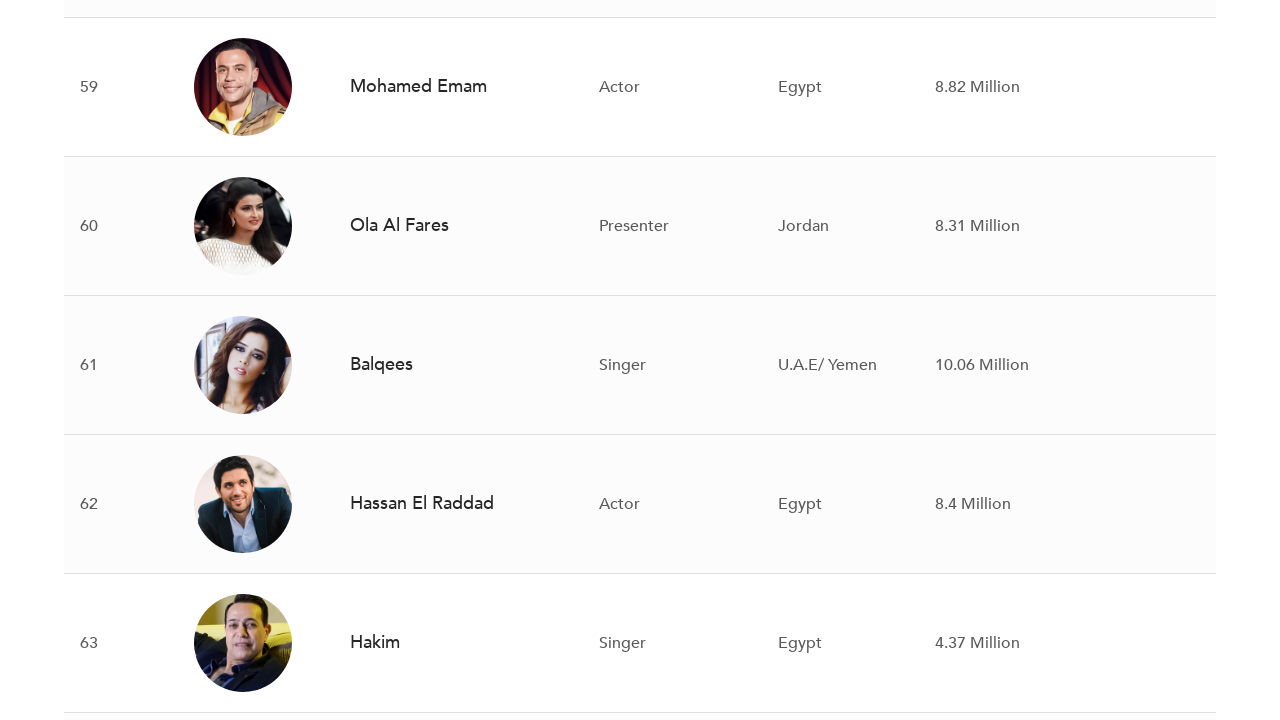

Waited for network to be idle after clicking Load More
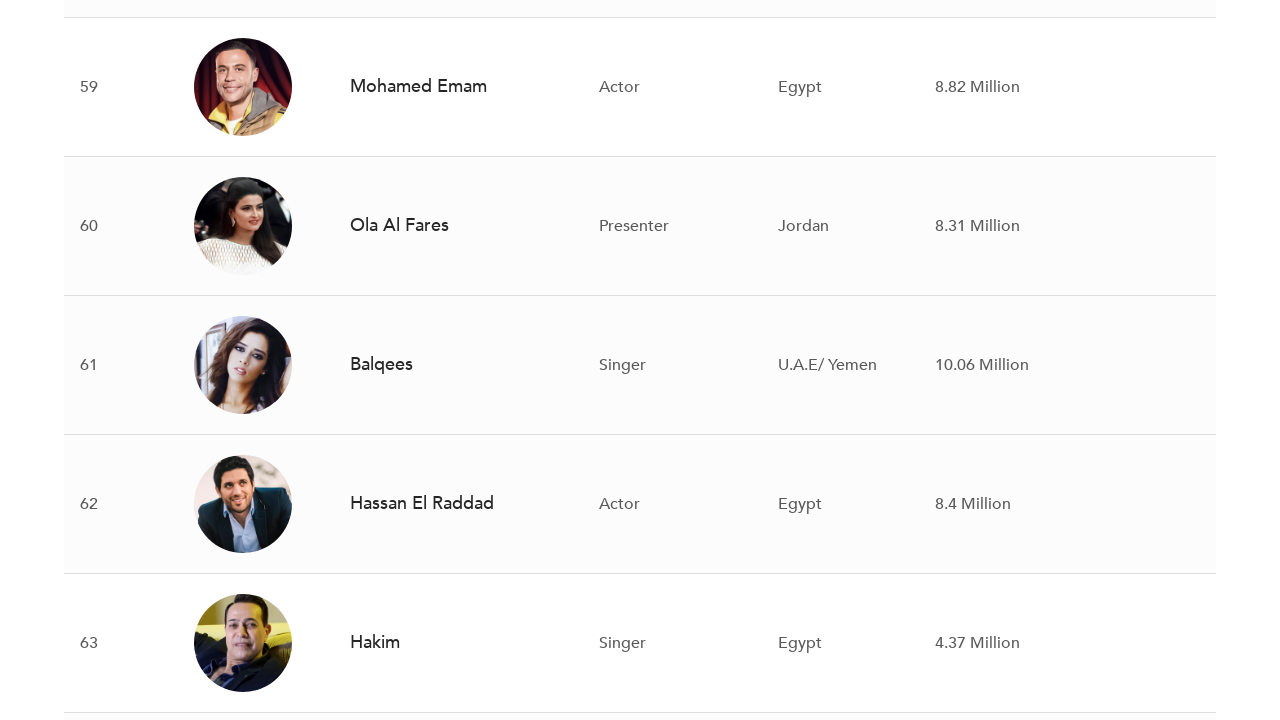

Waited 2 seconds for content to stabilize
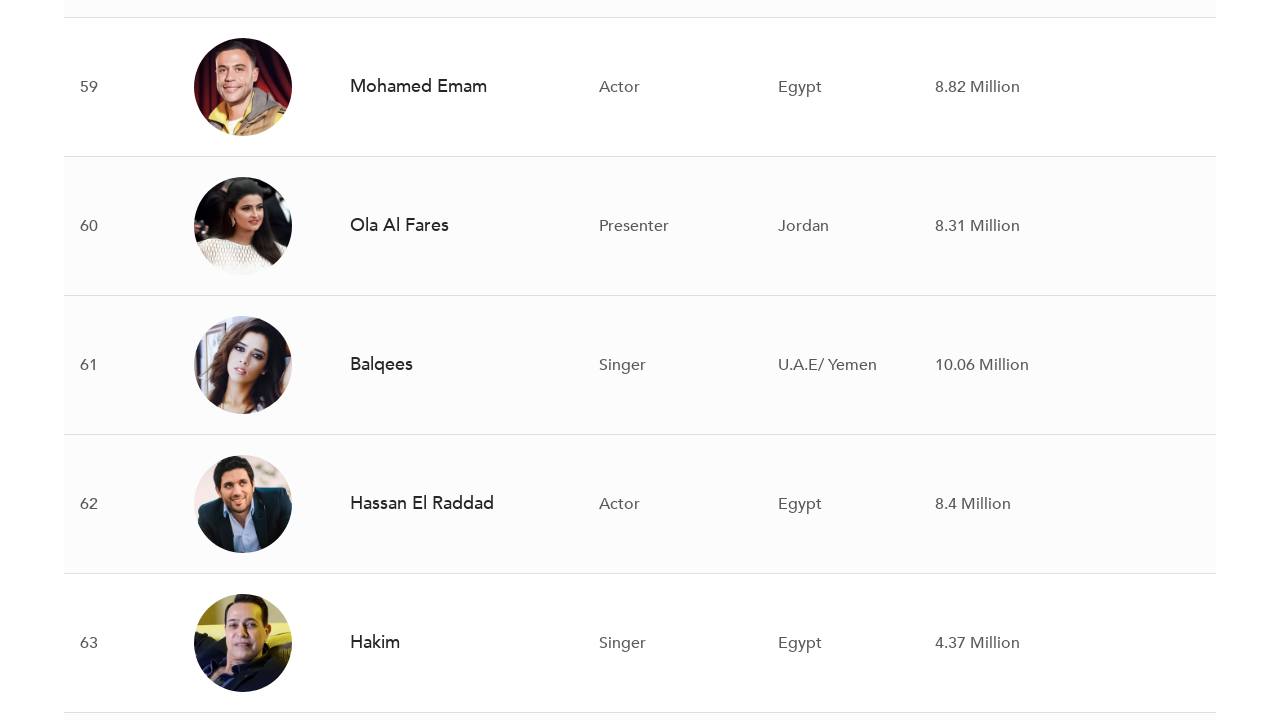

Located 'Load More' button
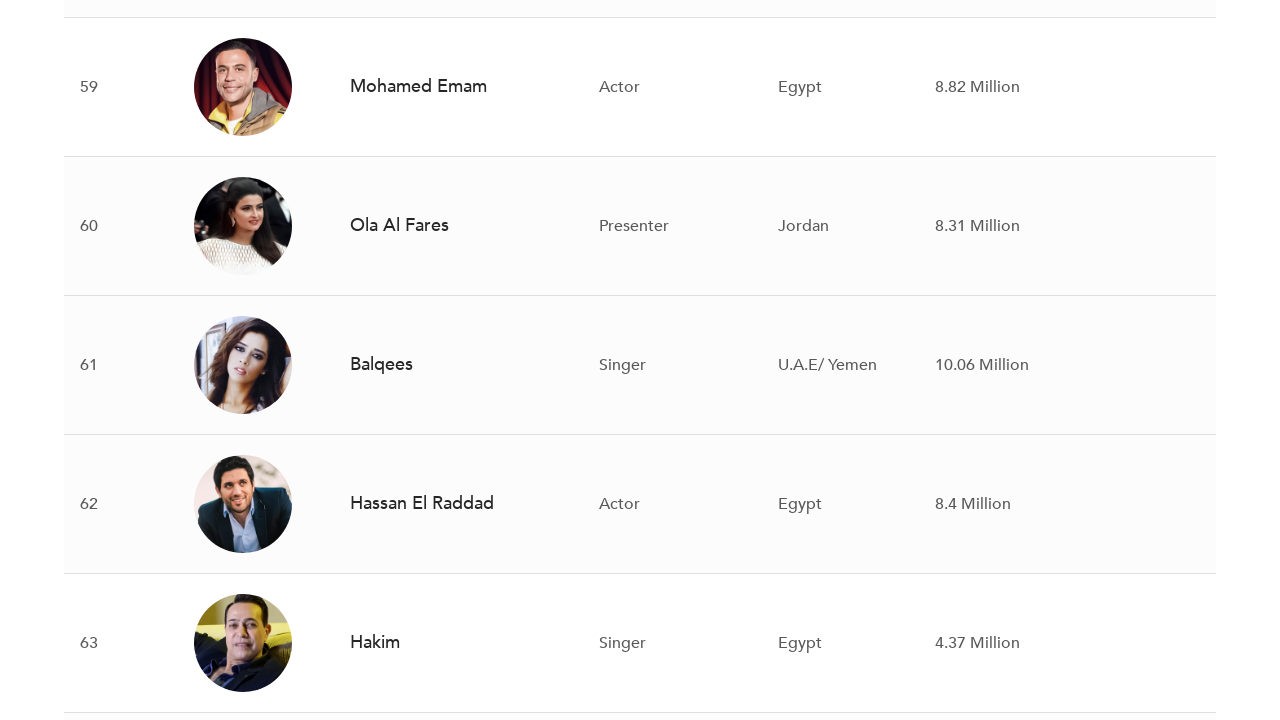

Clicked 'Load More' button to load additional celebrity content at (640, 360) on text=Load More
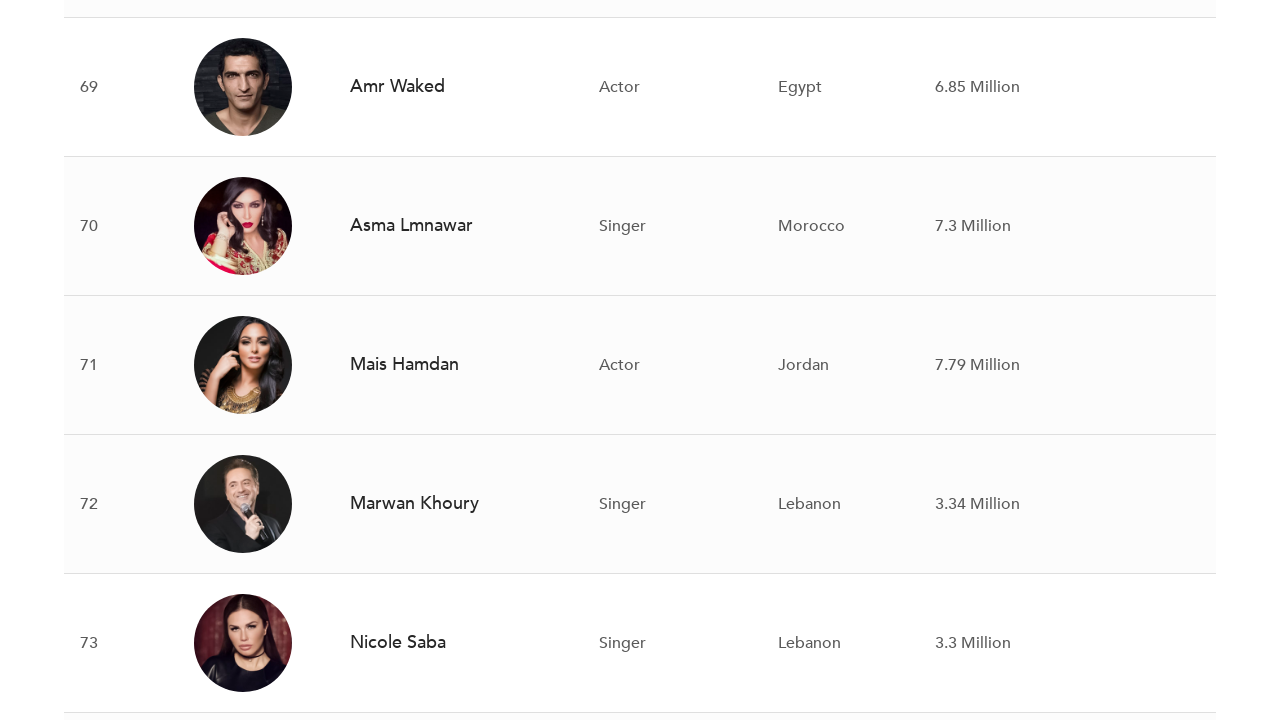

Waited for network to be idle after clicking Load More
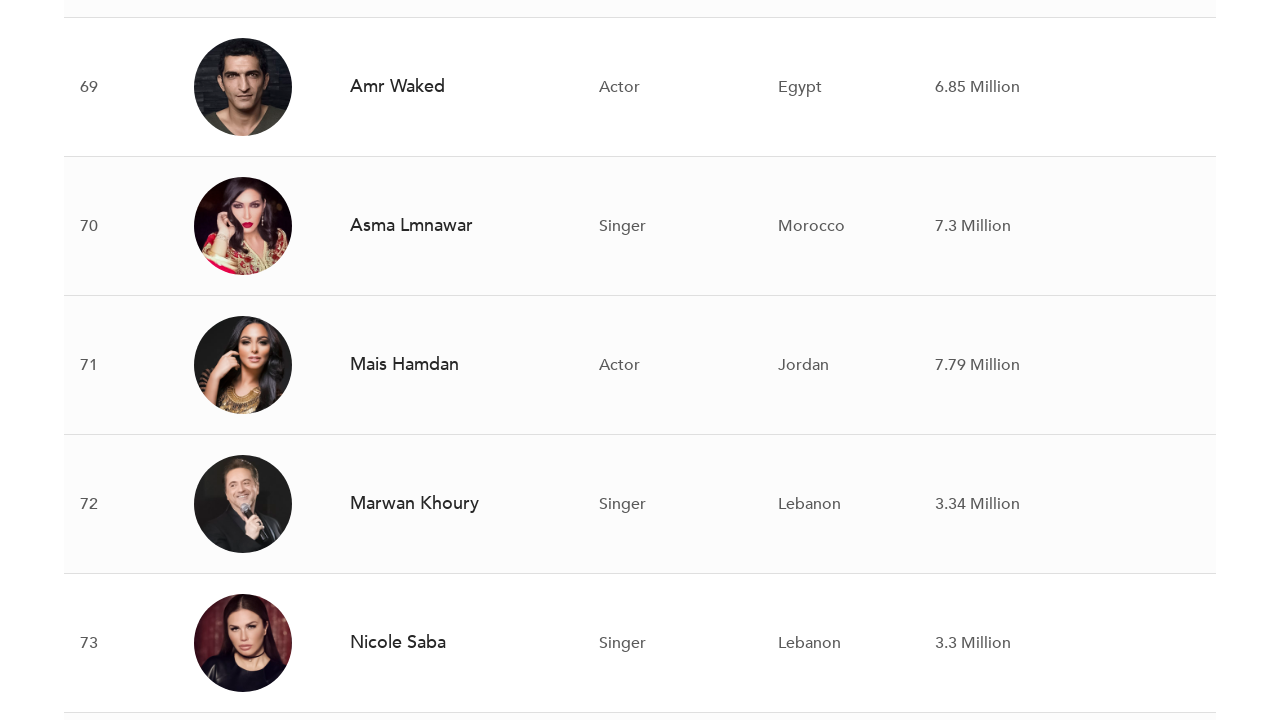

Waited 2 seconds for content to stabilize
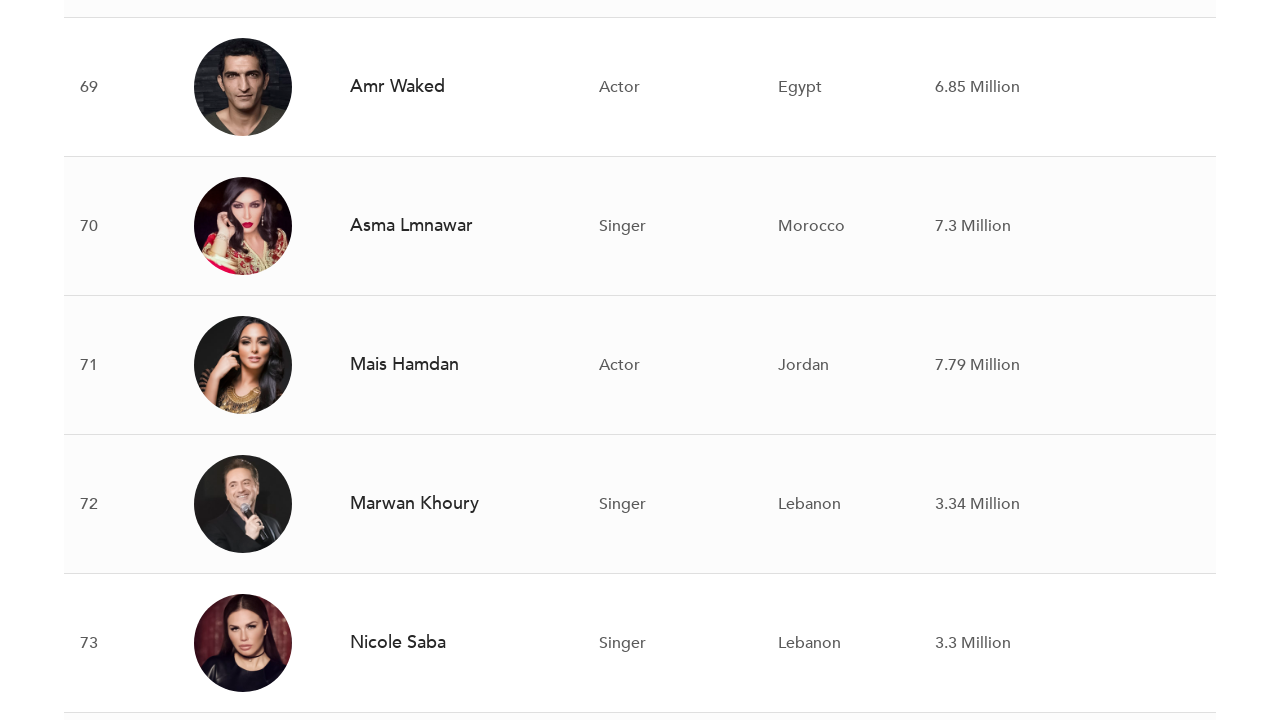

Located 'Load More' button
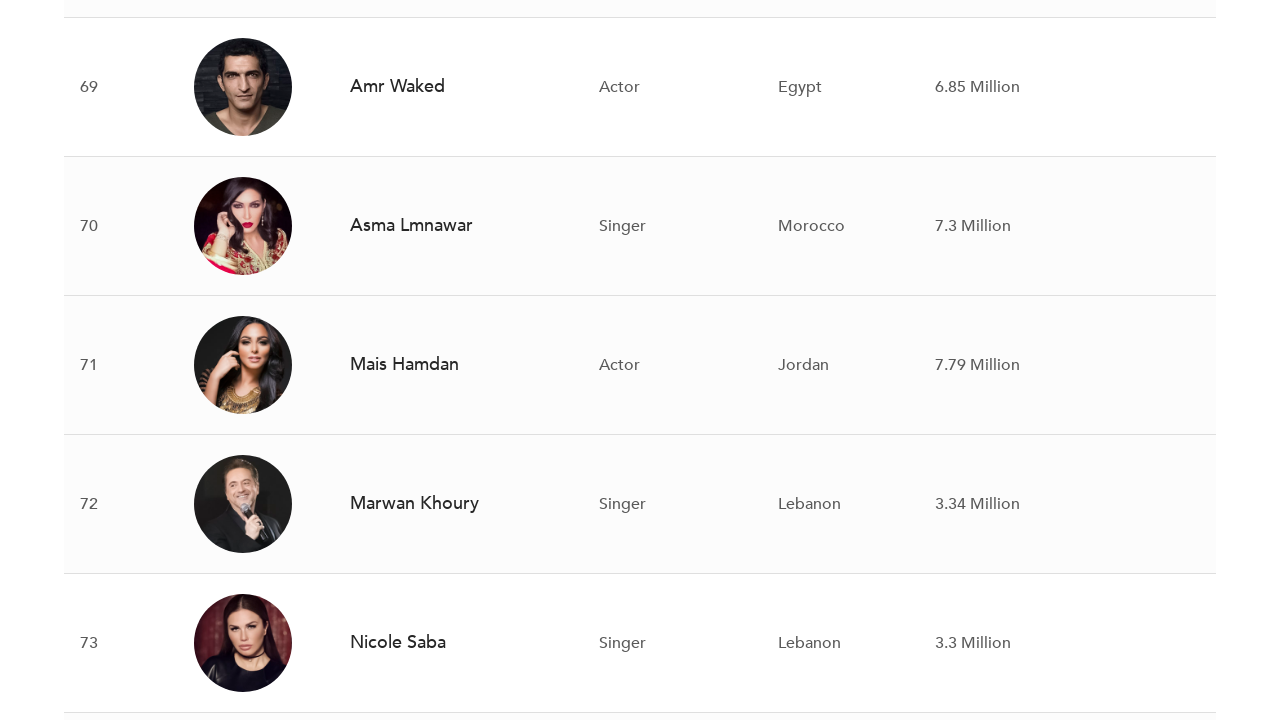

Clicked 'Load More' button to load additional celebrity content at (640, 360) on text=Load More
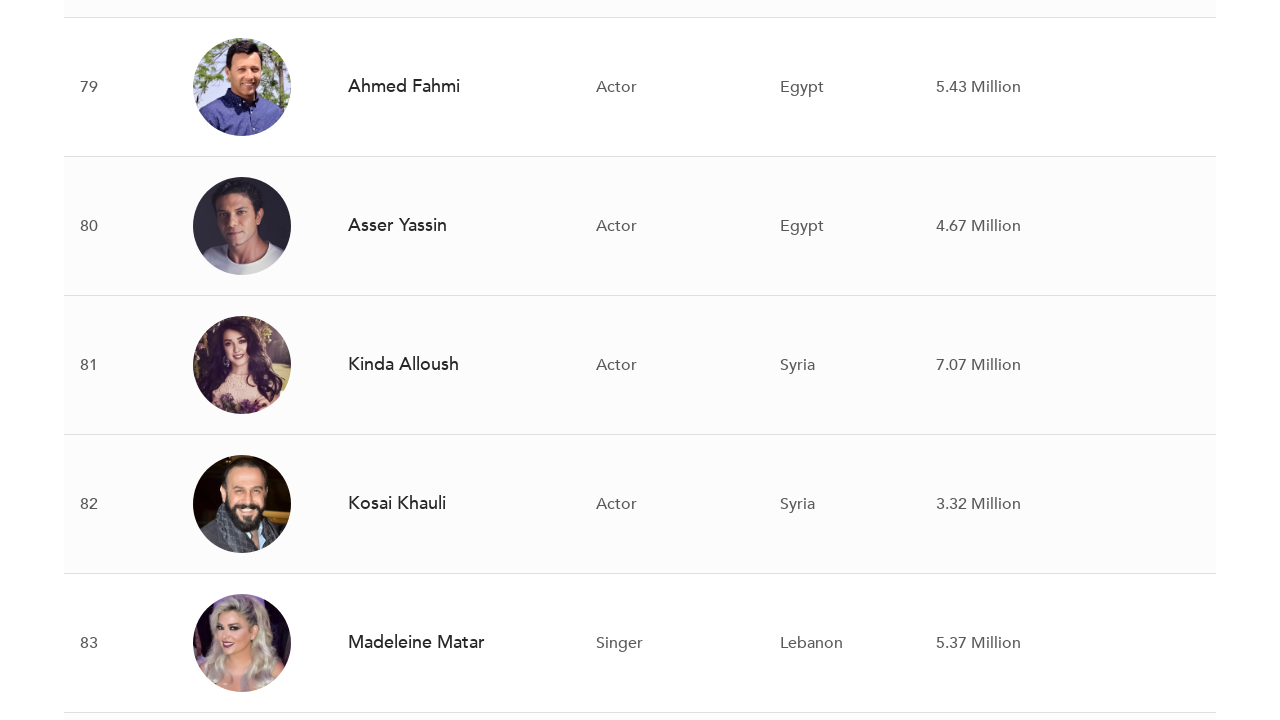

Waited for network to be idle after clicking Load More
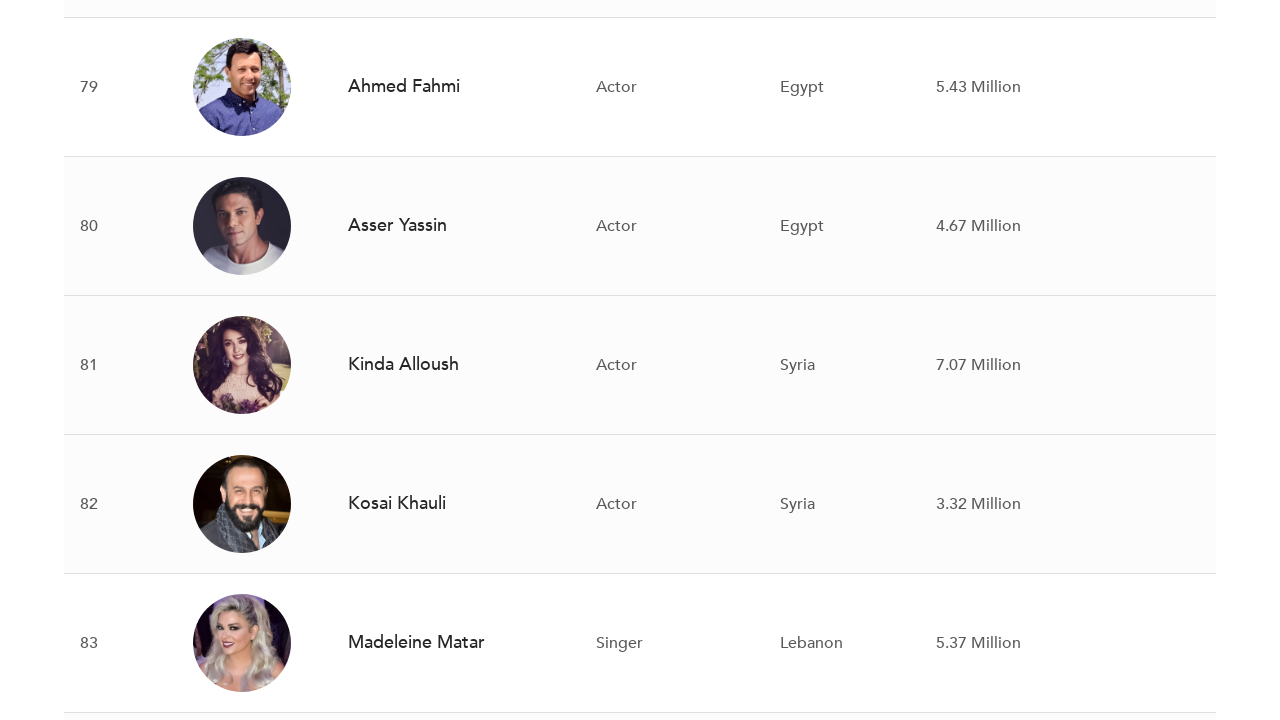

Waited 2 seconds for content to stabilize
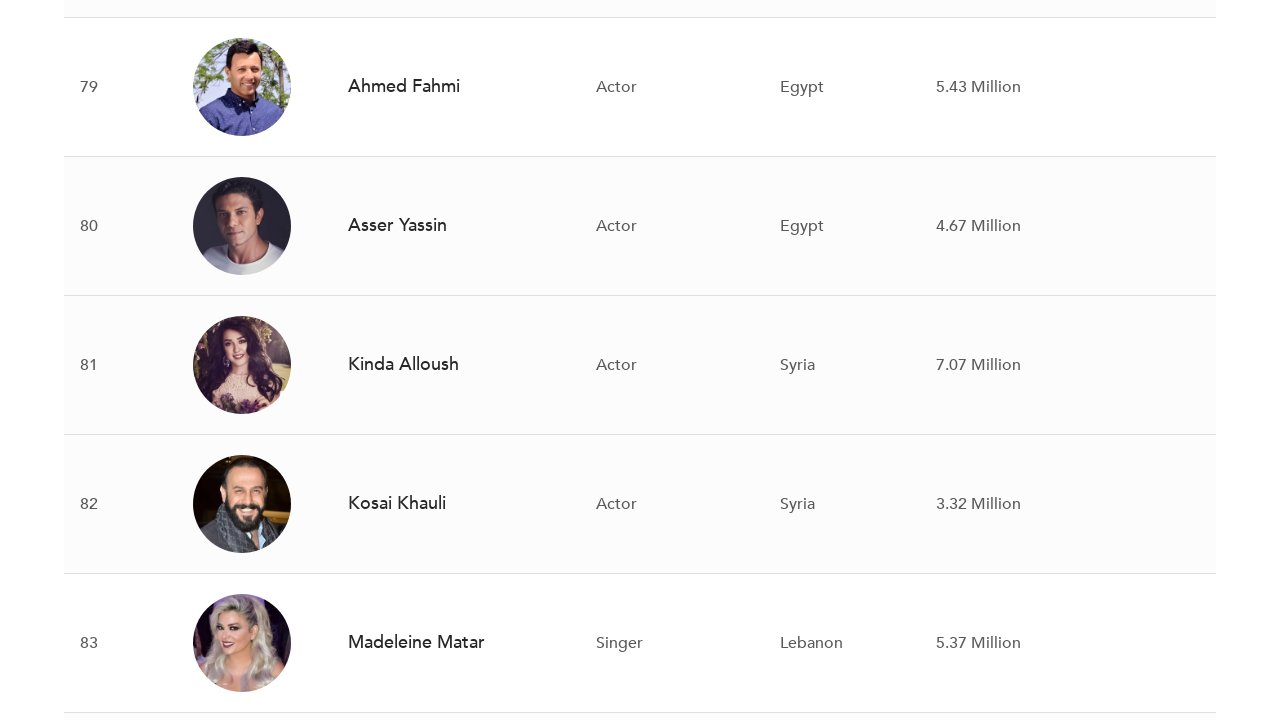

Located 'Load More' button
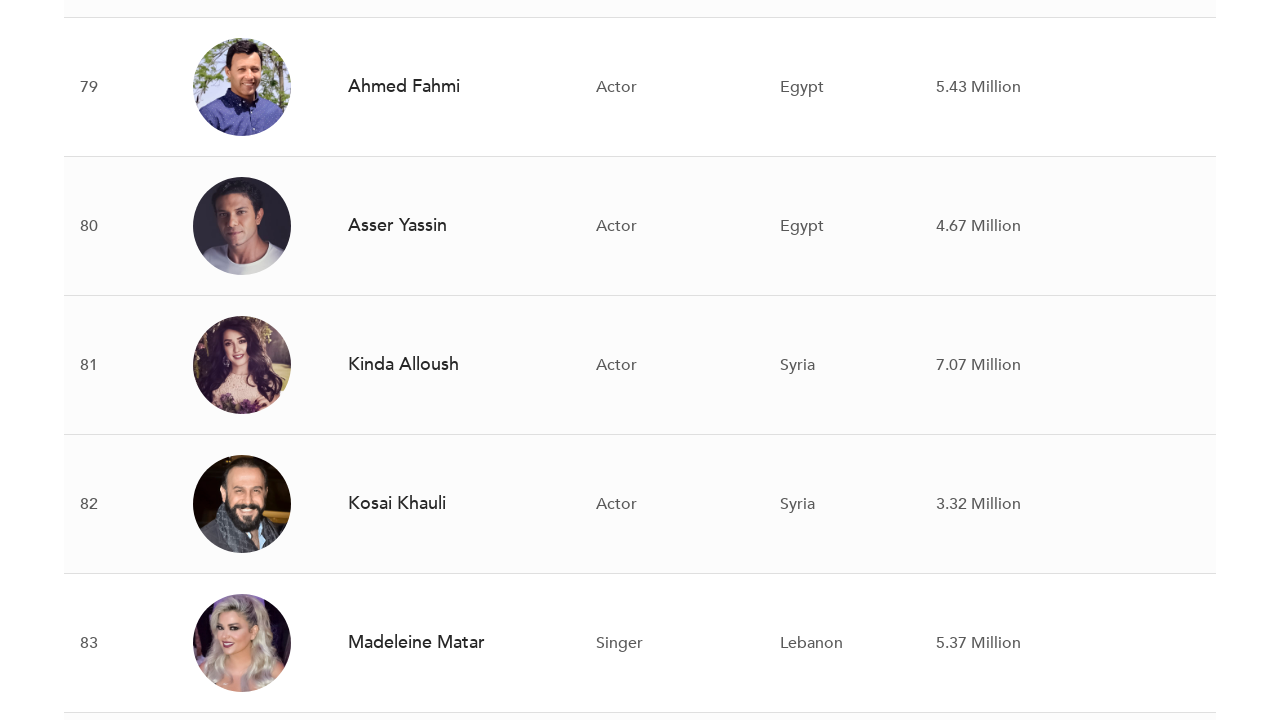

Clicked 'Load More' button to load additional celebrity content at (640, 360) on text=Load More
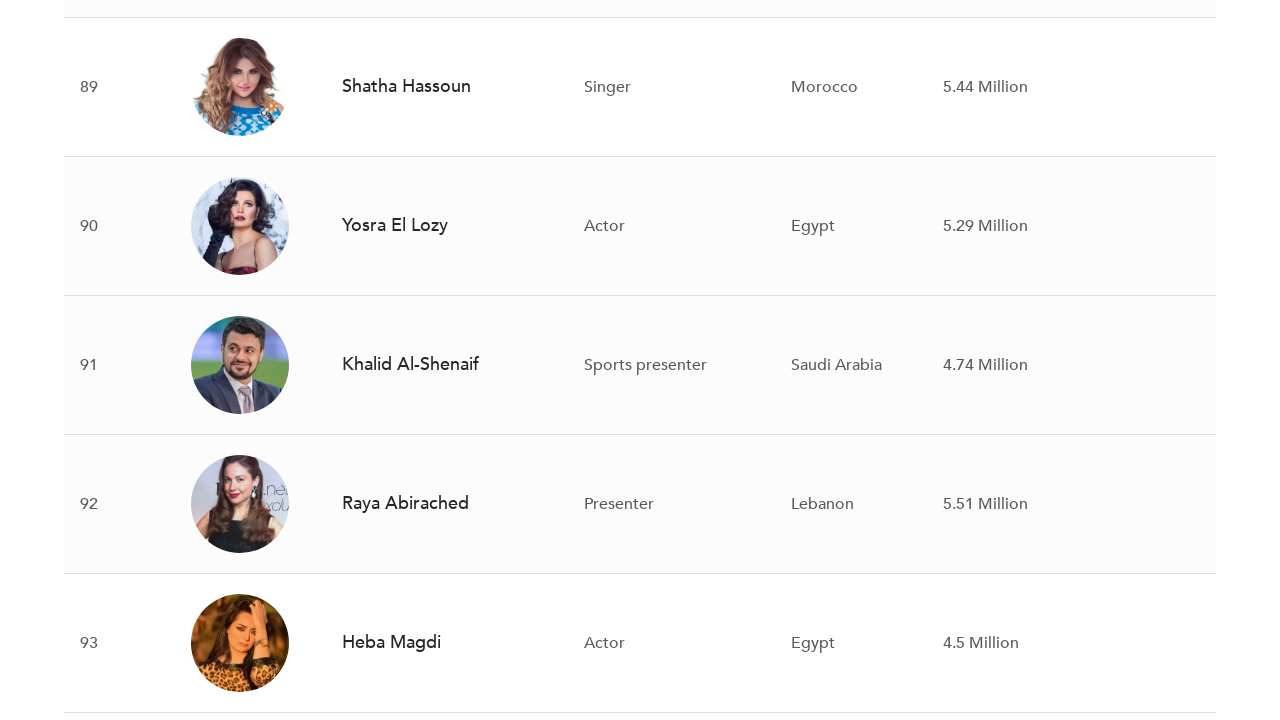

Waited for network to be idle after clicking Load More
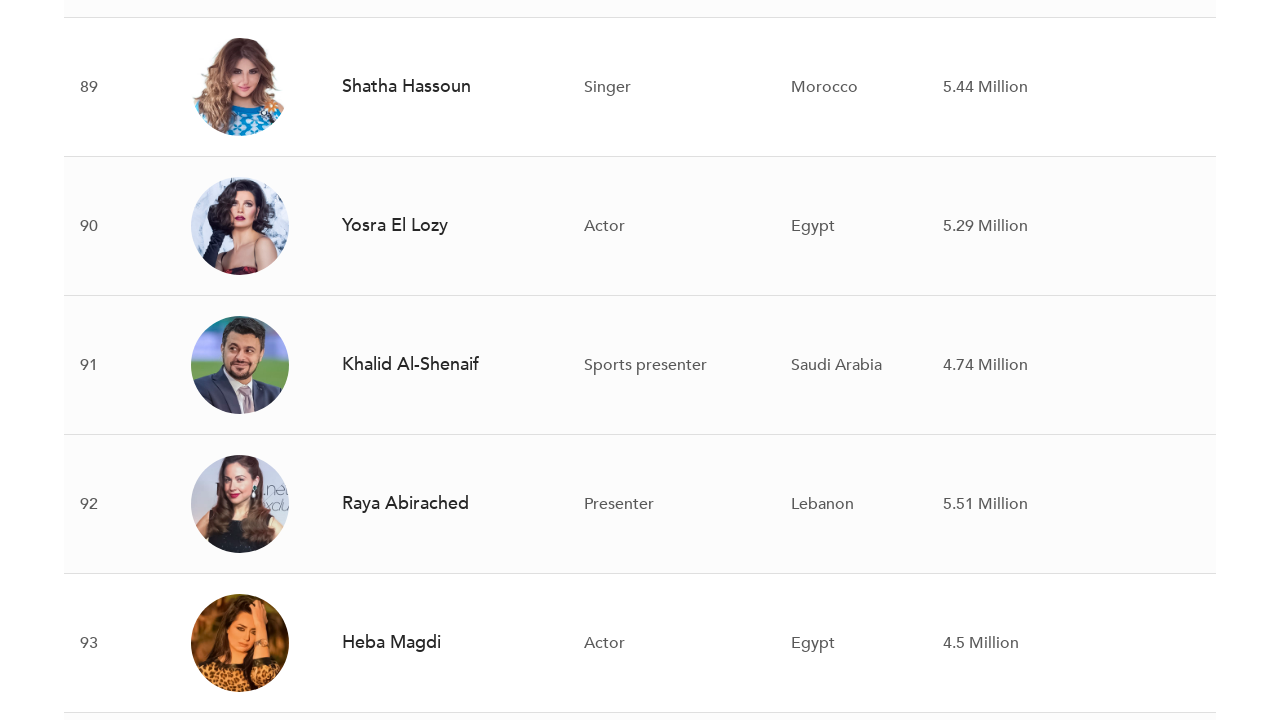

Waited 2 seconds for content to stabilize
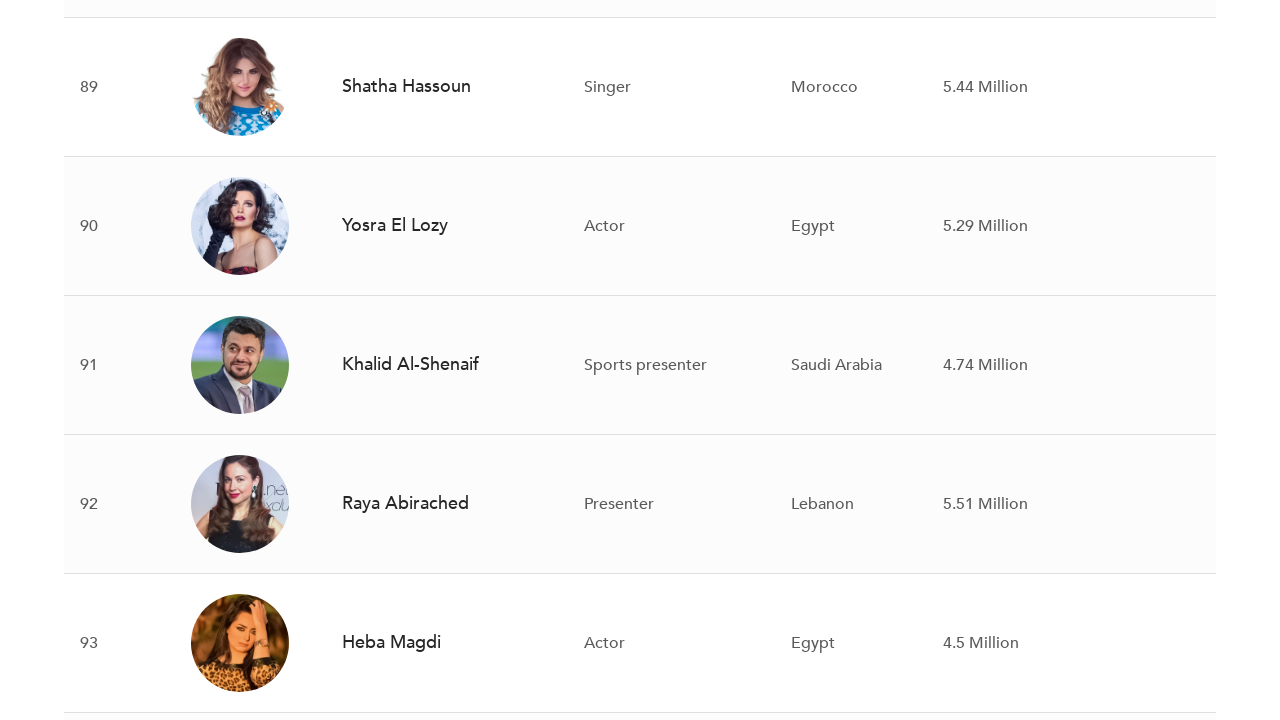

Located 'Load More' button
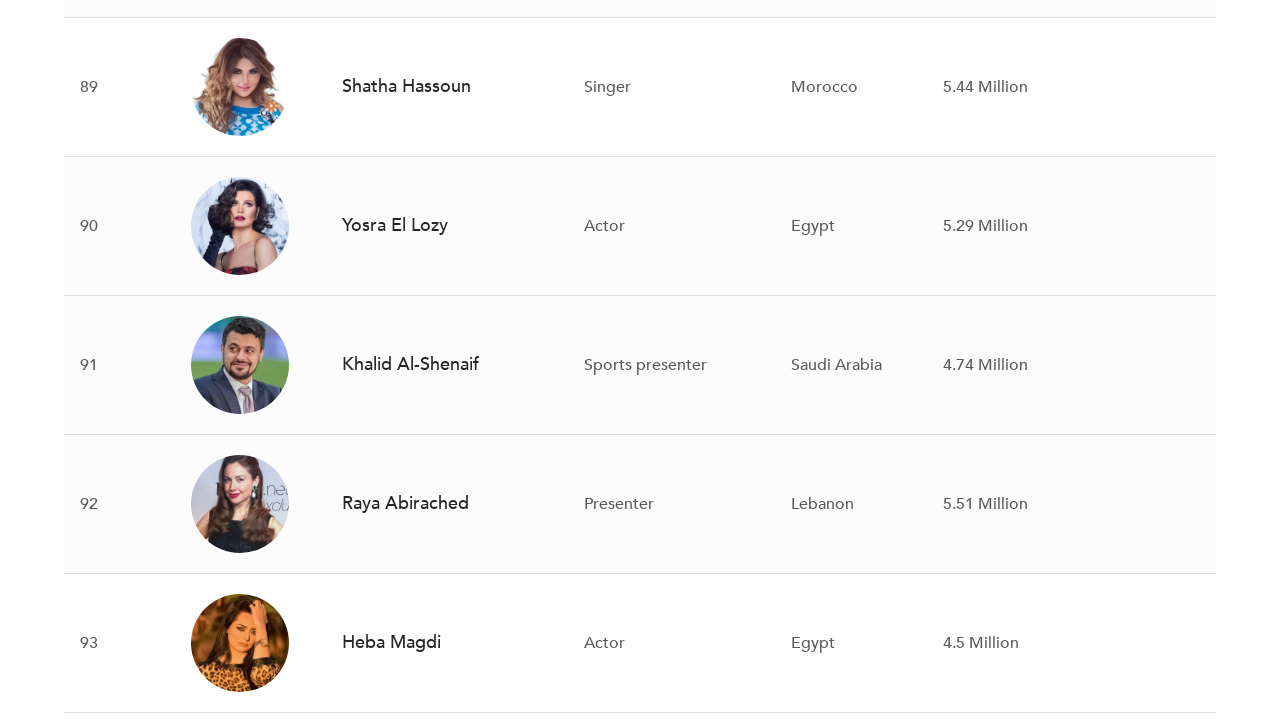

Load More button is no longer visible, all content has been loaded
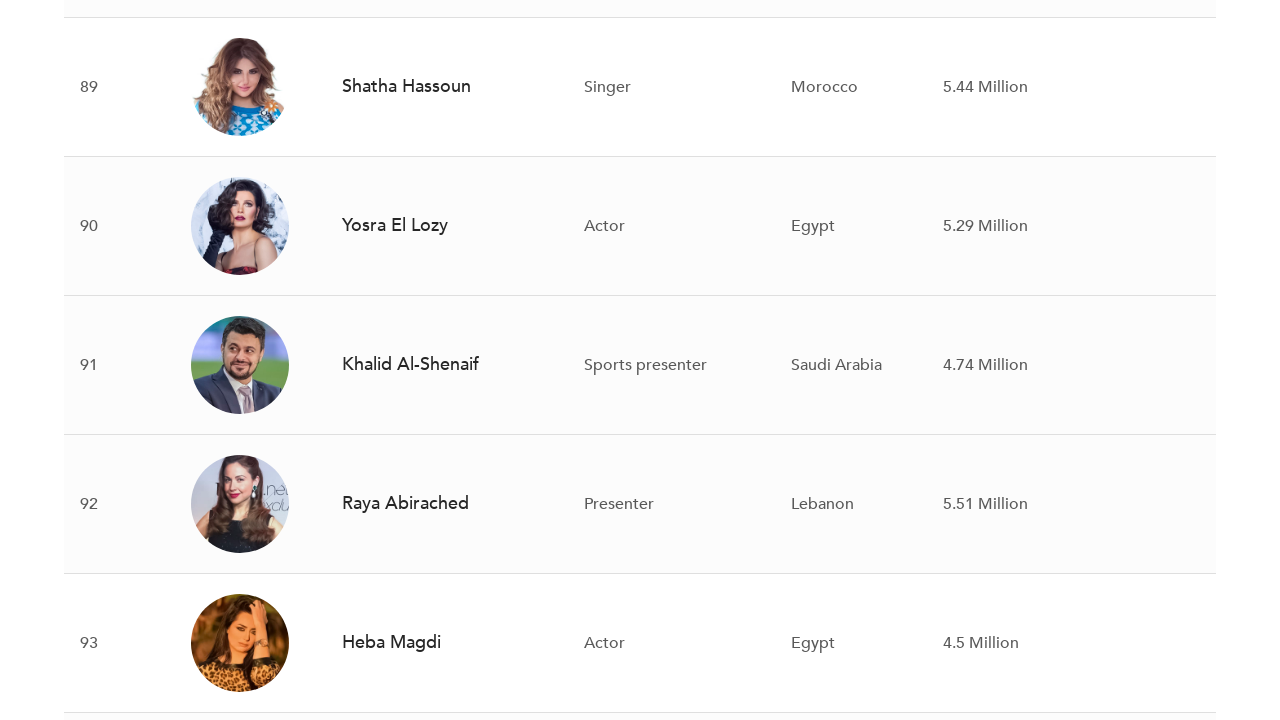

Verified celebrity table data has loaded successfully
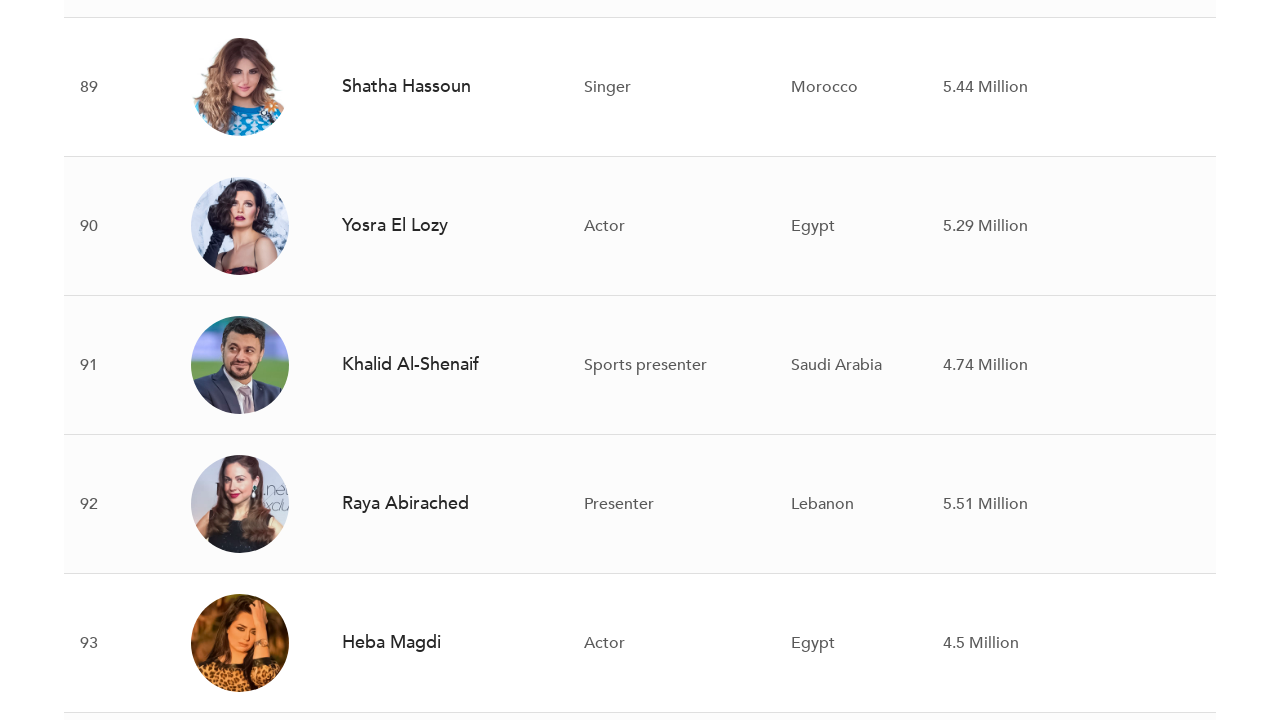

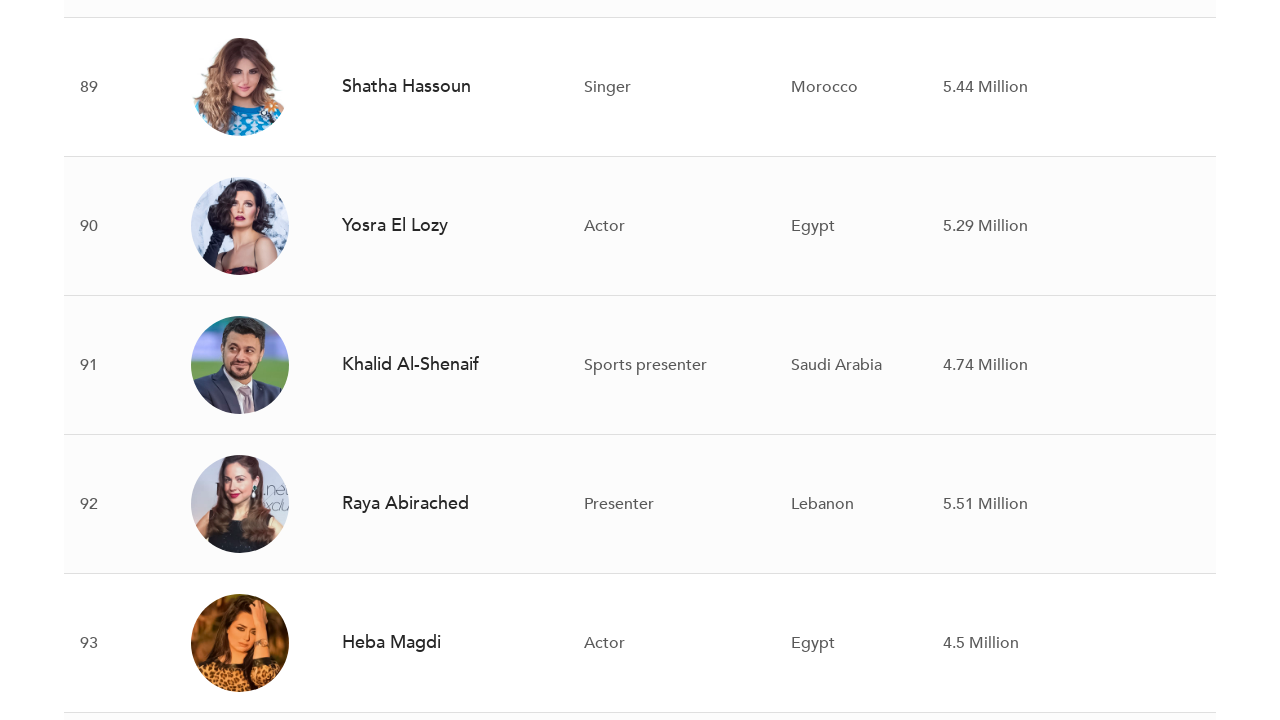